Tests autocomplete dropdown functionality by typing a partial country name, navigating through suggestions with arrow keys until finding "United States", and selecting it

Starting URL: http://qaclickacademy.com/practice.php

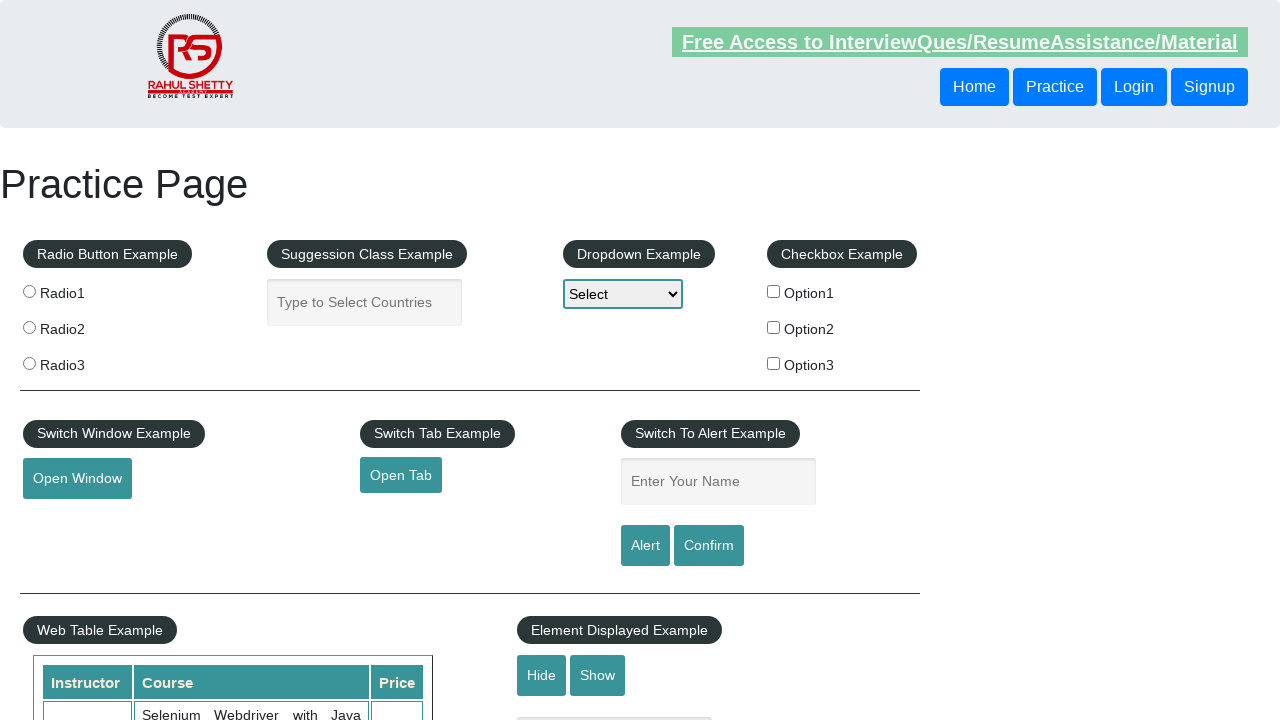

Filled autocomplete field with 'uni' on #autocomplete
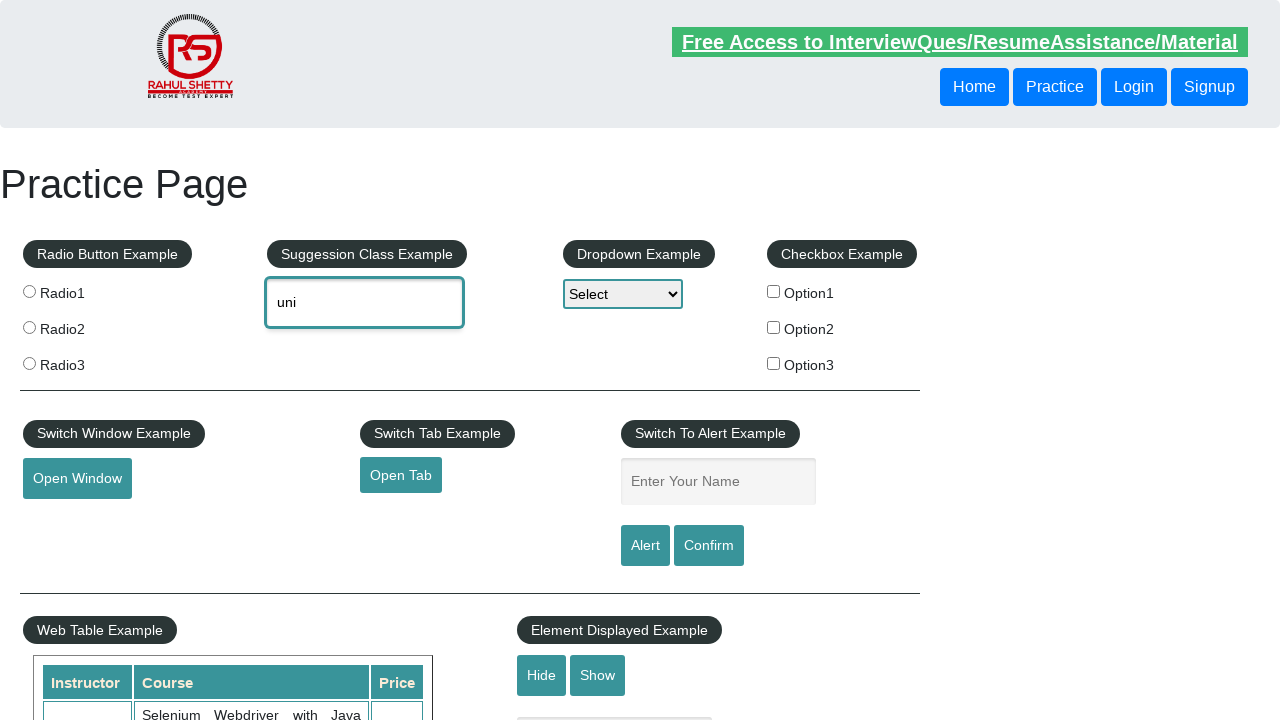

Waited for autocomplete suggestions to appear
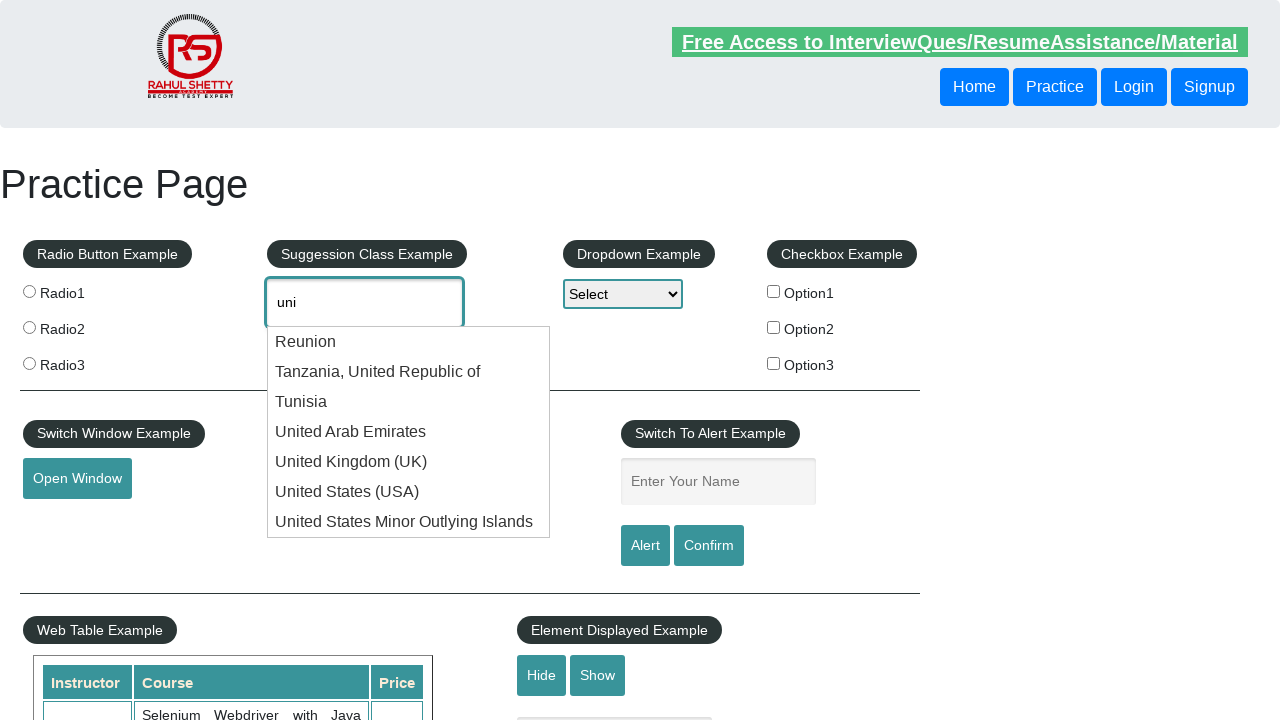

Pressed ArrowDown to navigate to next suggestion on #autocomplete
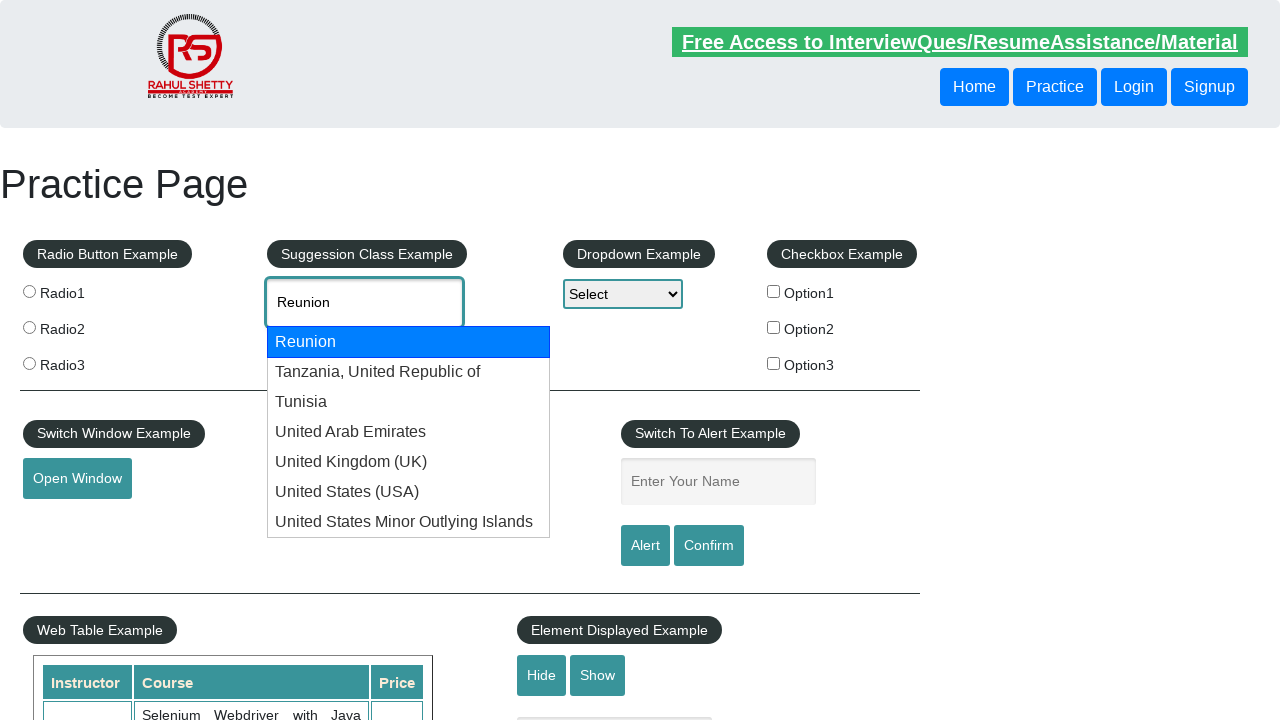

Waited for next suggestion to load
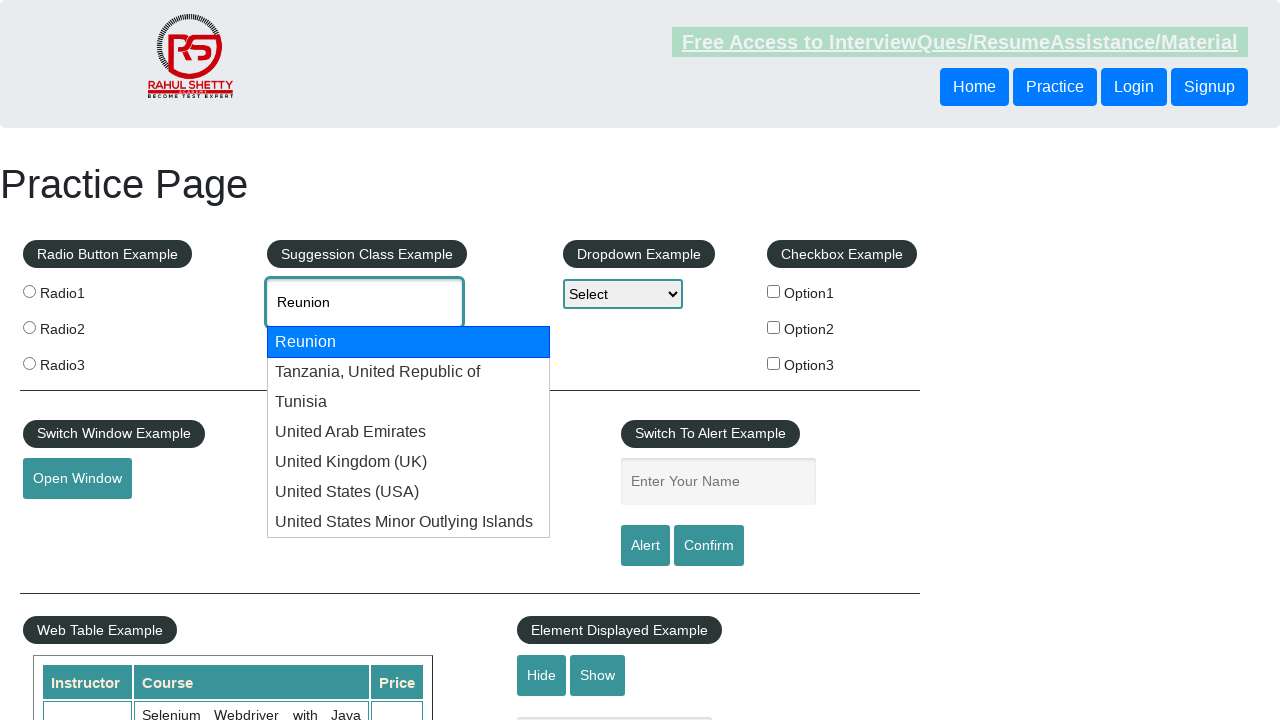

Pressed ArrowDown to navigate to next suggestion on #autocomplete
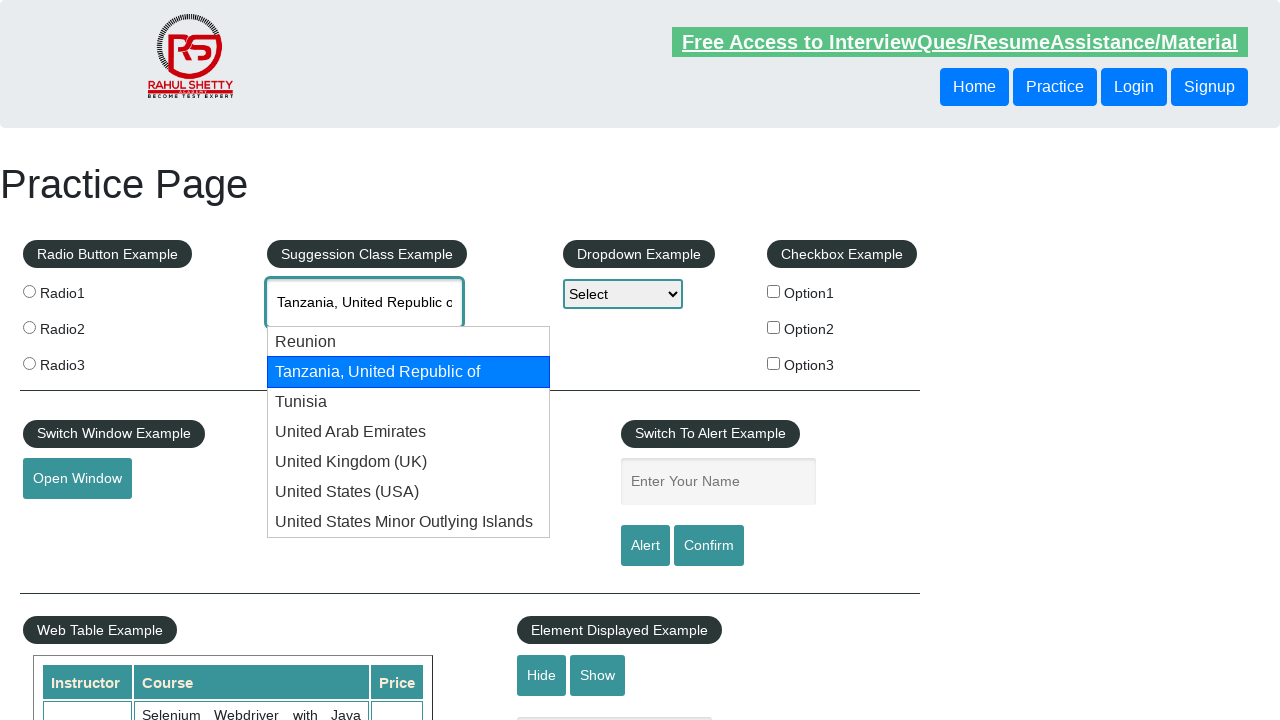

Waited for next suggestion to load
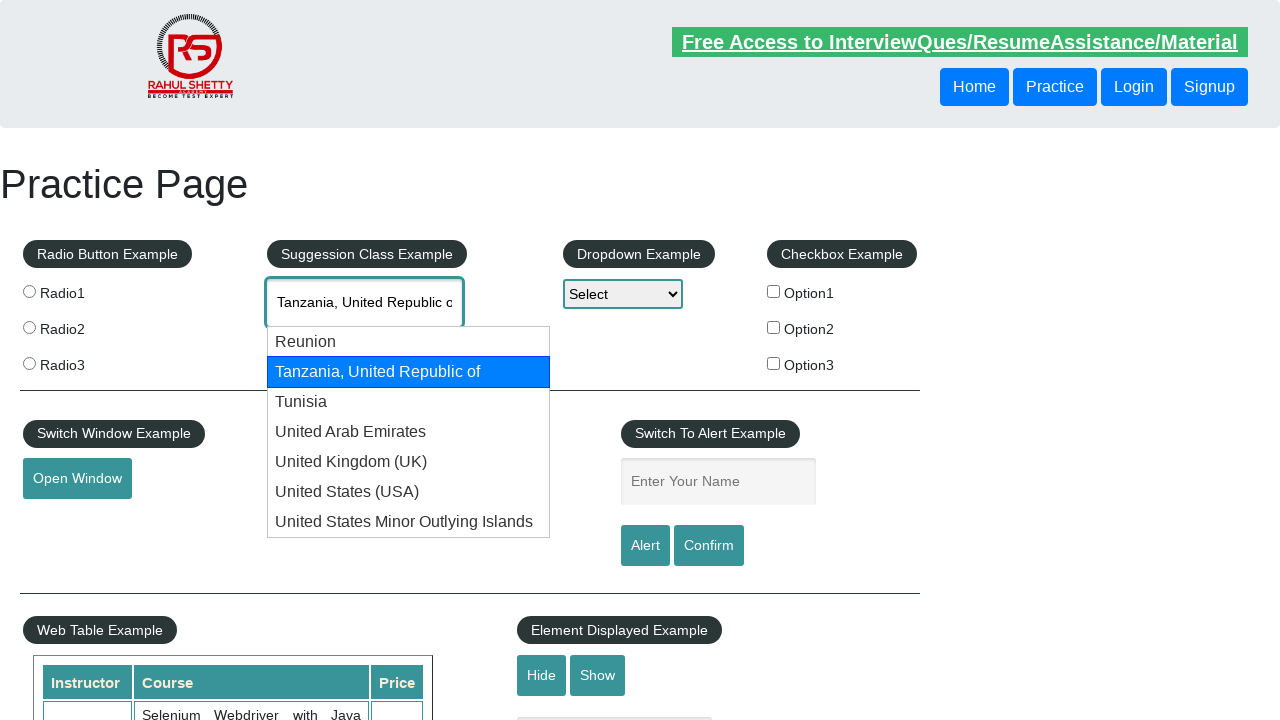

Pressed ArrowDown to navigate to next suggestion on #autocomplete
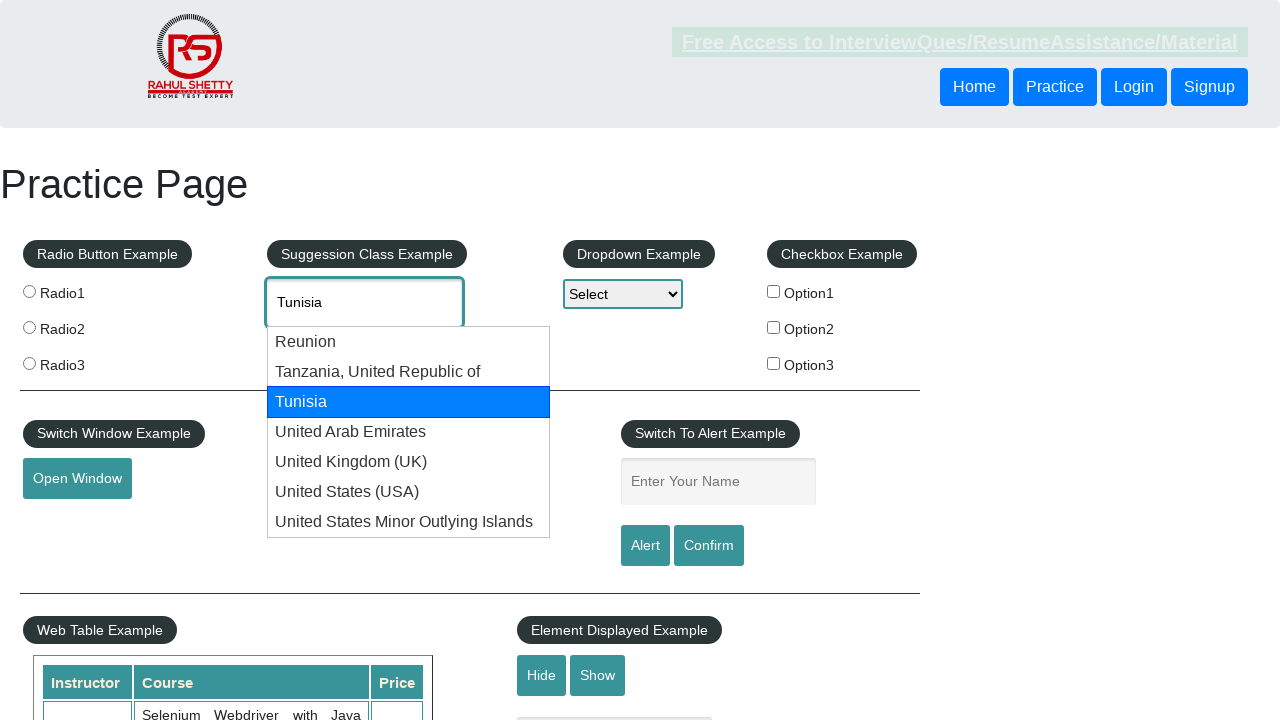

Waited for next suggestion to load
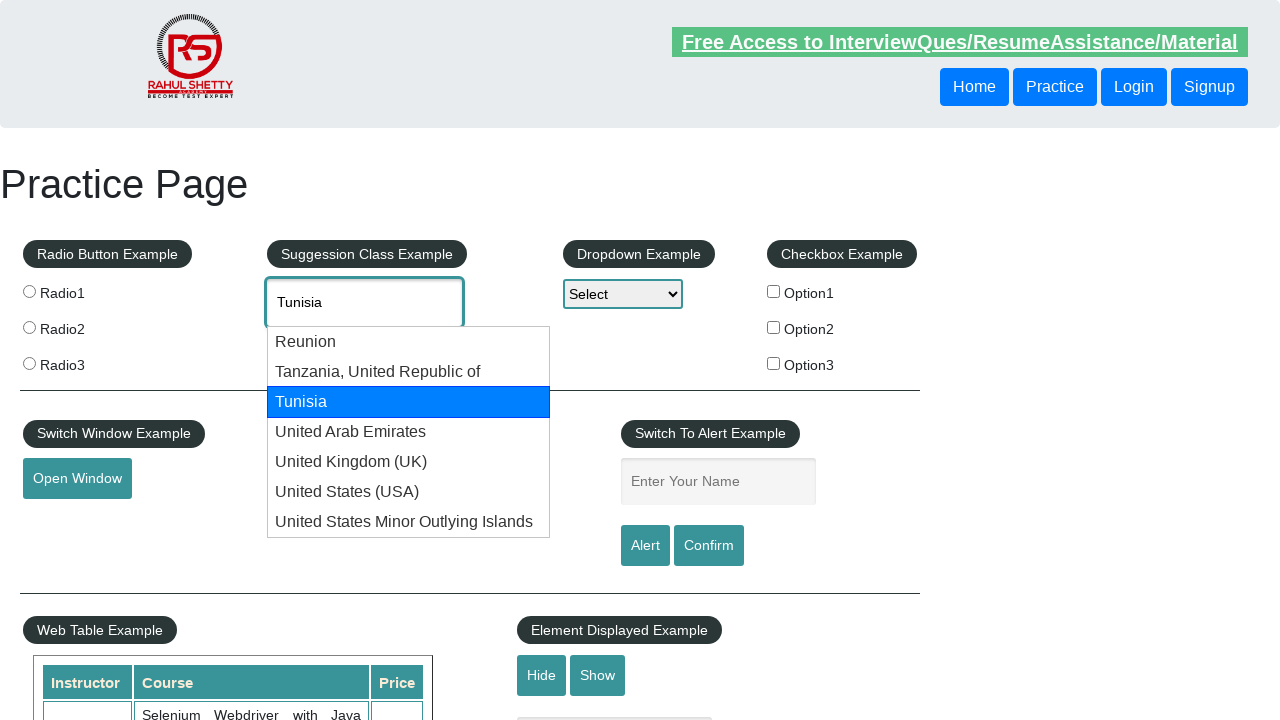

Pressed ArrowDown to navigate to next suggestion on #autocomplete
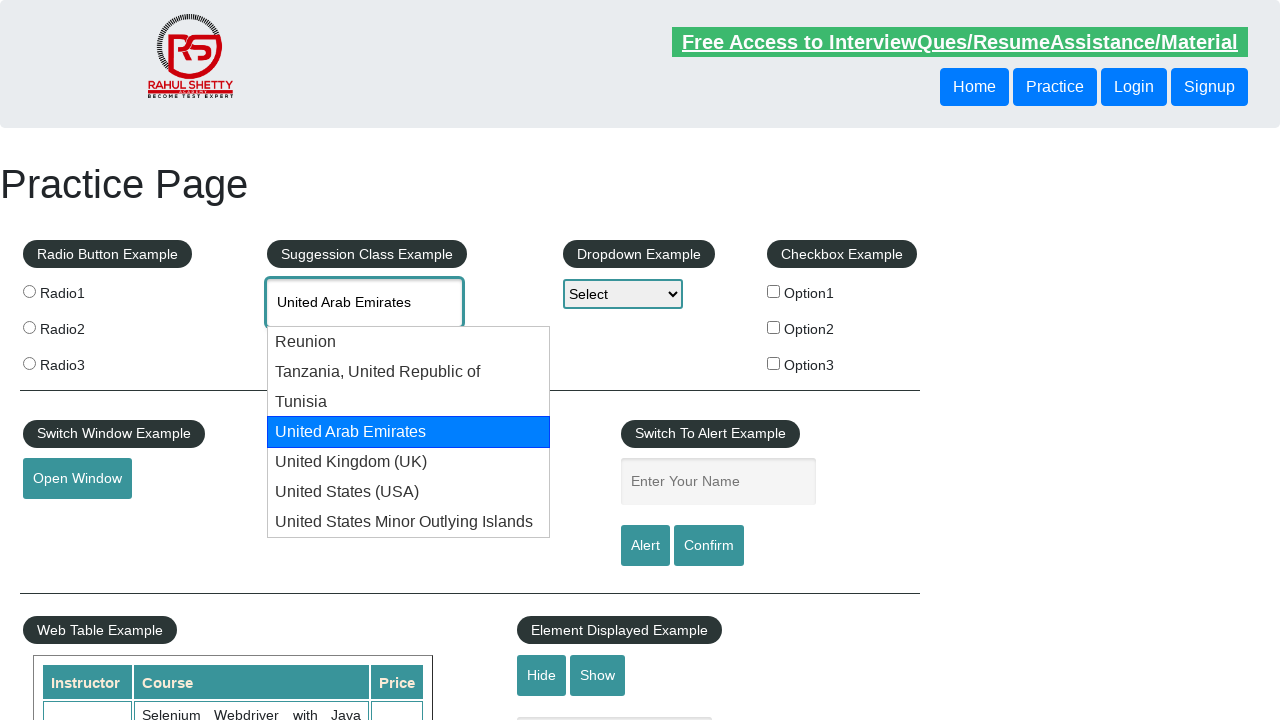

Waited for next suggestion to load
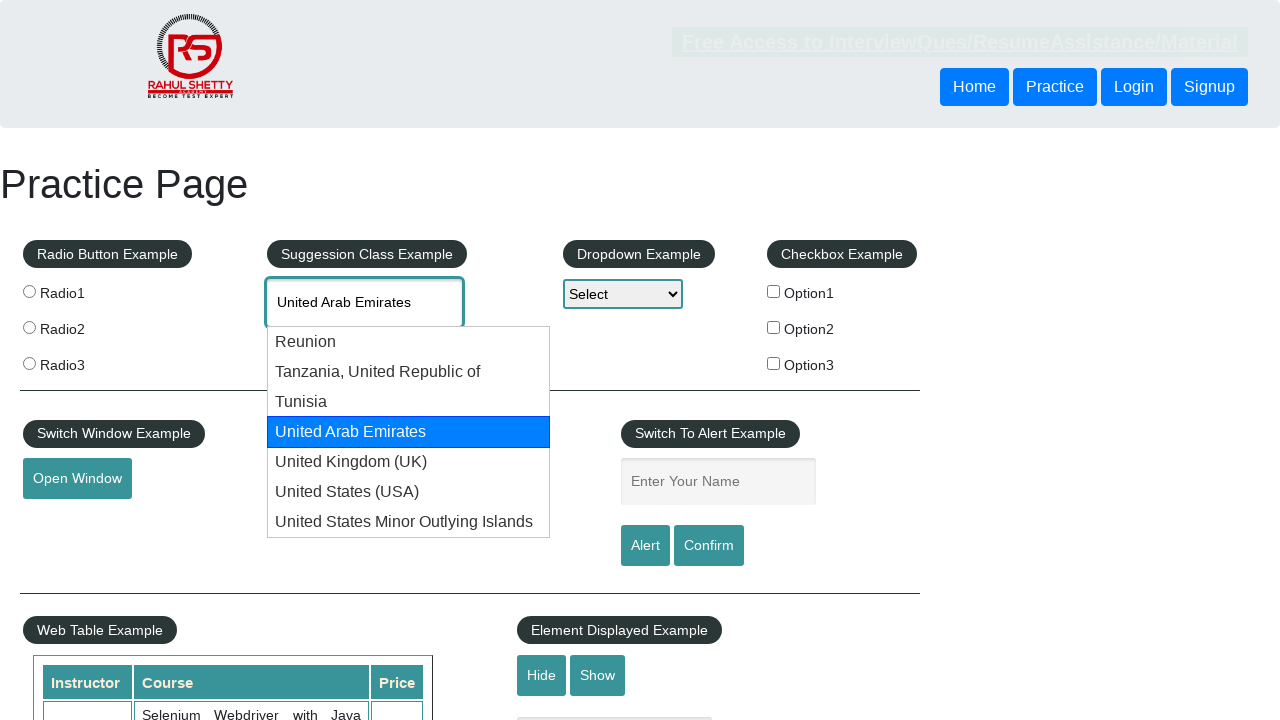

Pressed ArrowDown to navigate to next suggestion on #autocomplete
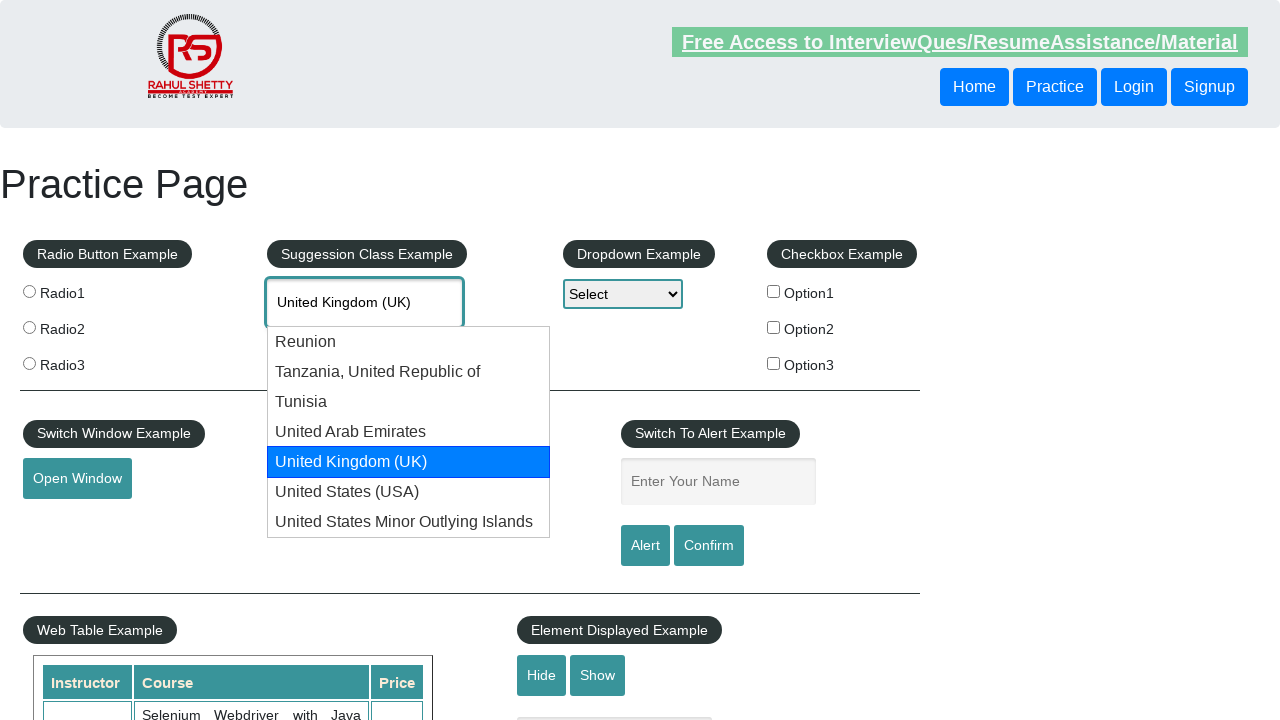

Waited for next suggestion to load
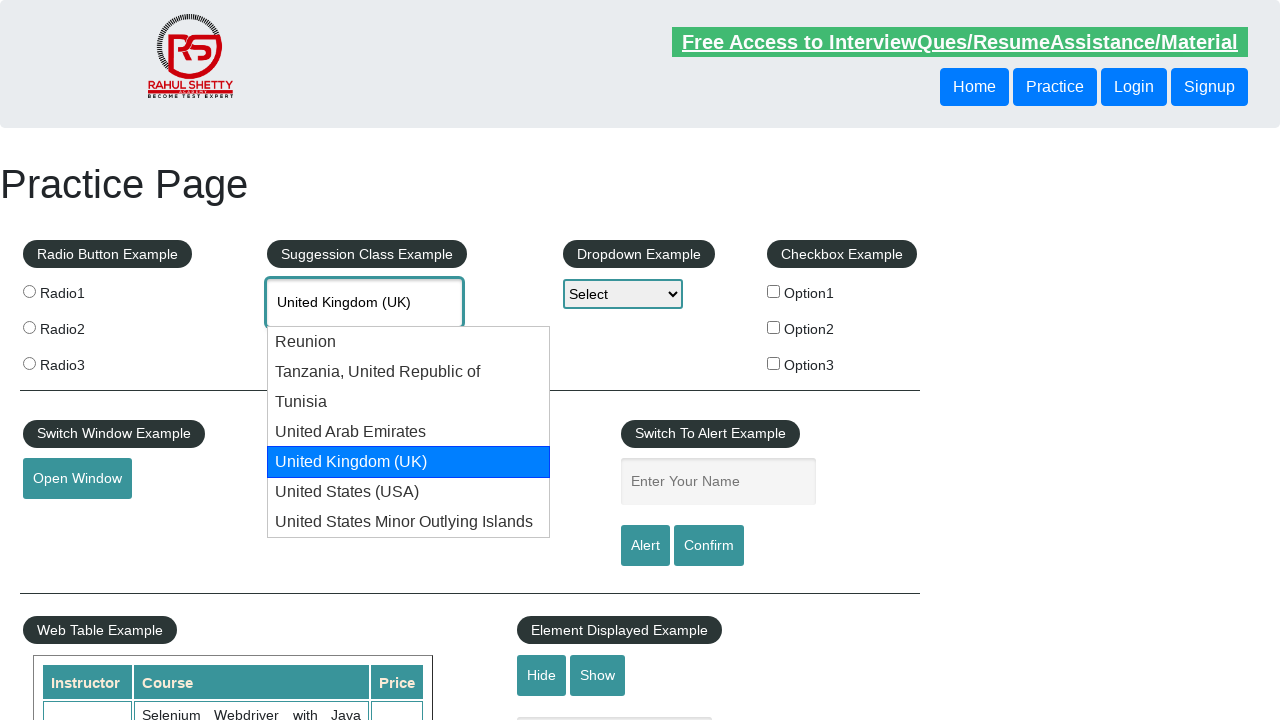

Pressed ArrowDown to navigate to next suggestion on #autocomplete
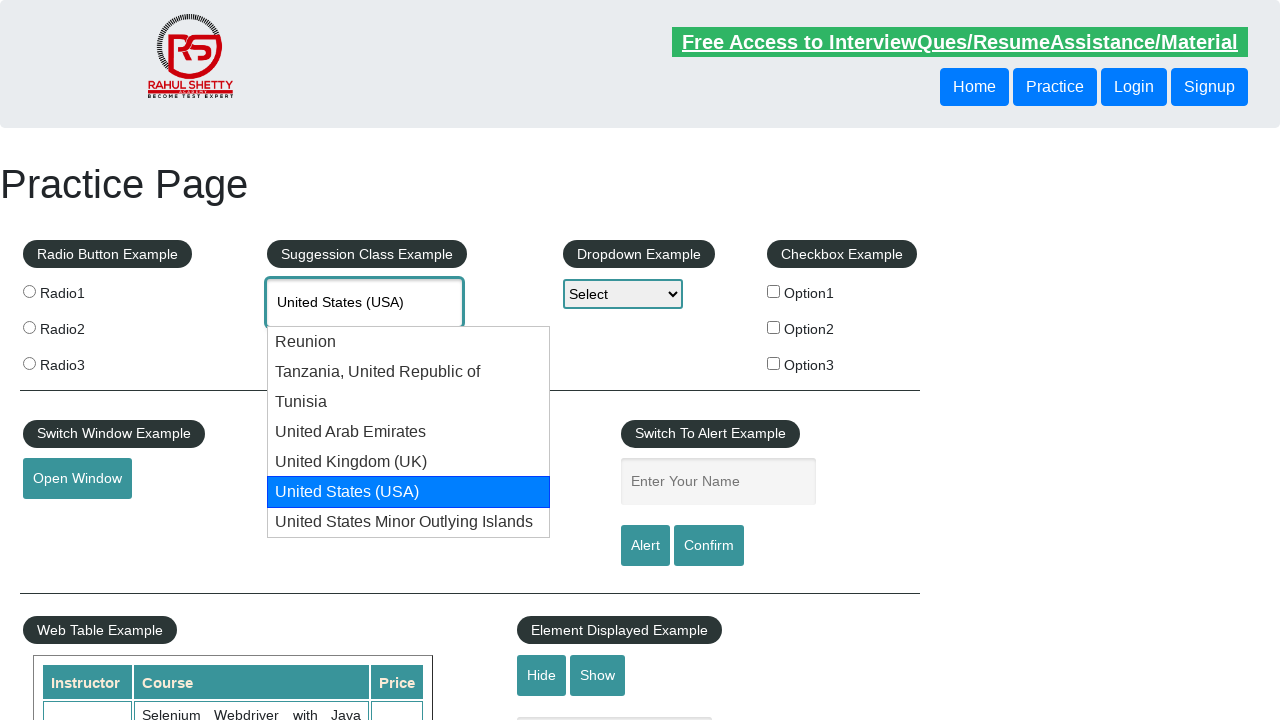

Waited for next suggestion to load
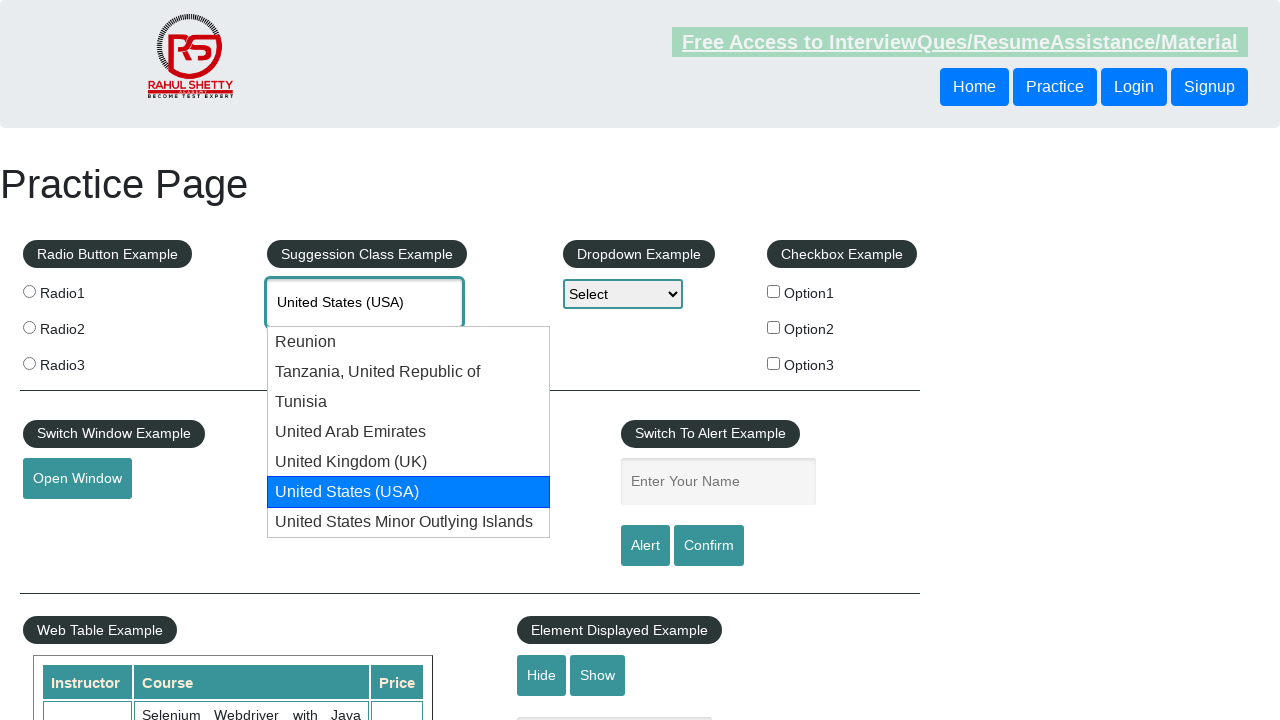

Pressed ArrowDown to navigate to next suggestion on #autocomplete
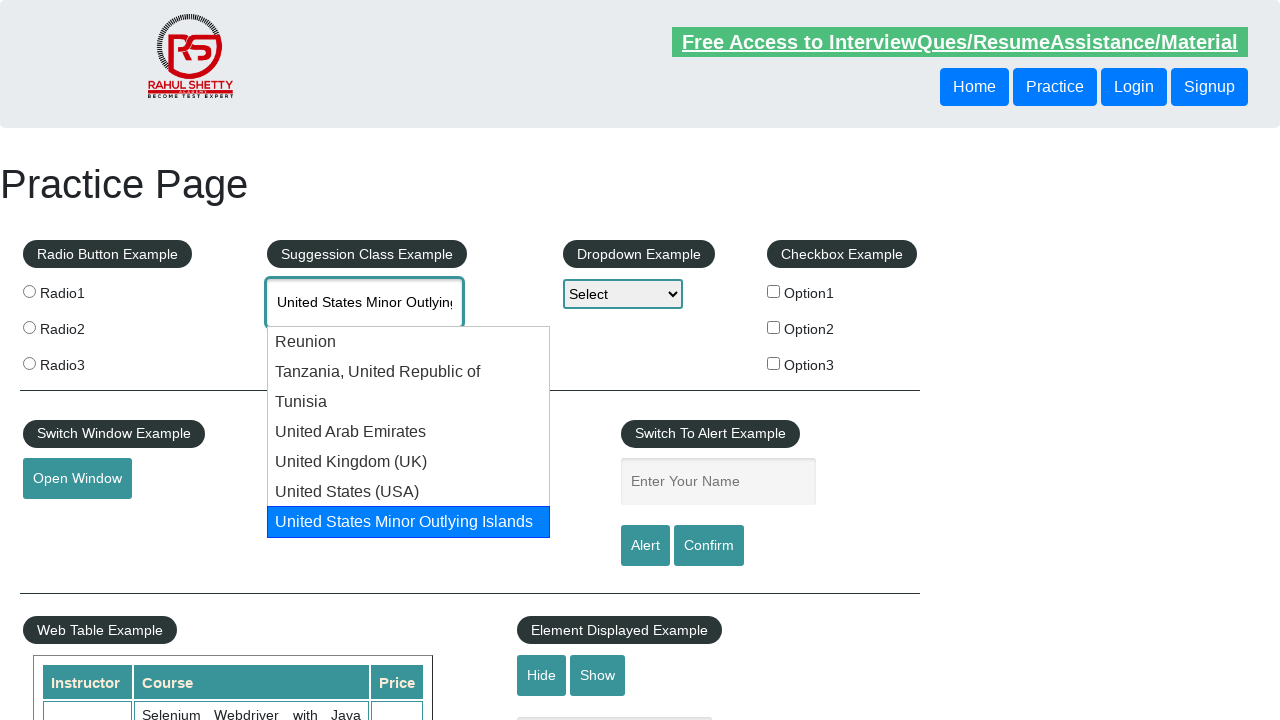

Waited for next suggestion to load
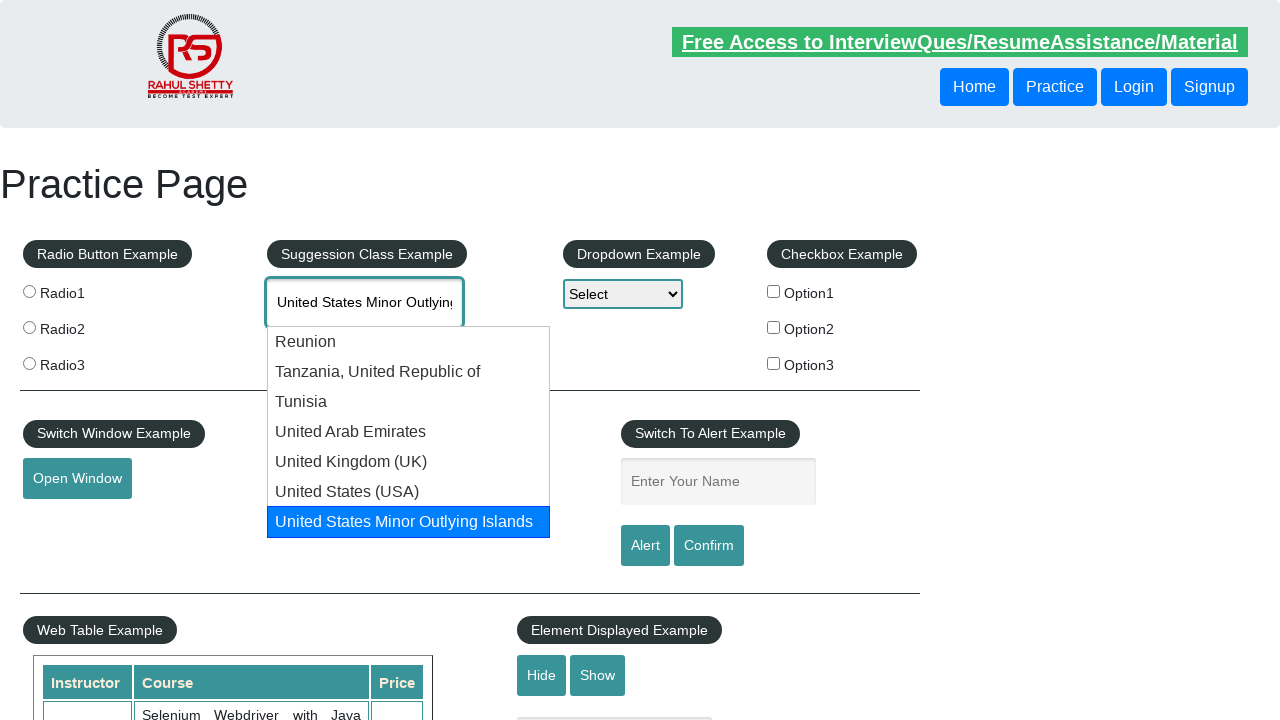

Pressed ArrowDown to navigate to next suggestion on #autocomplete
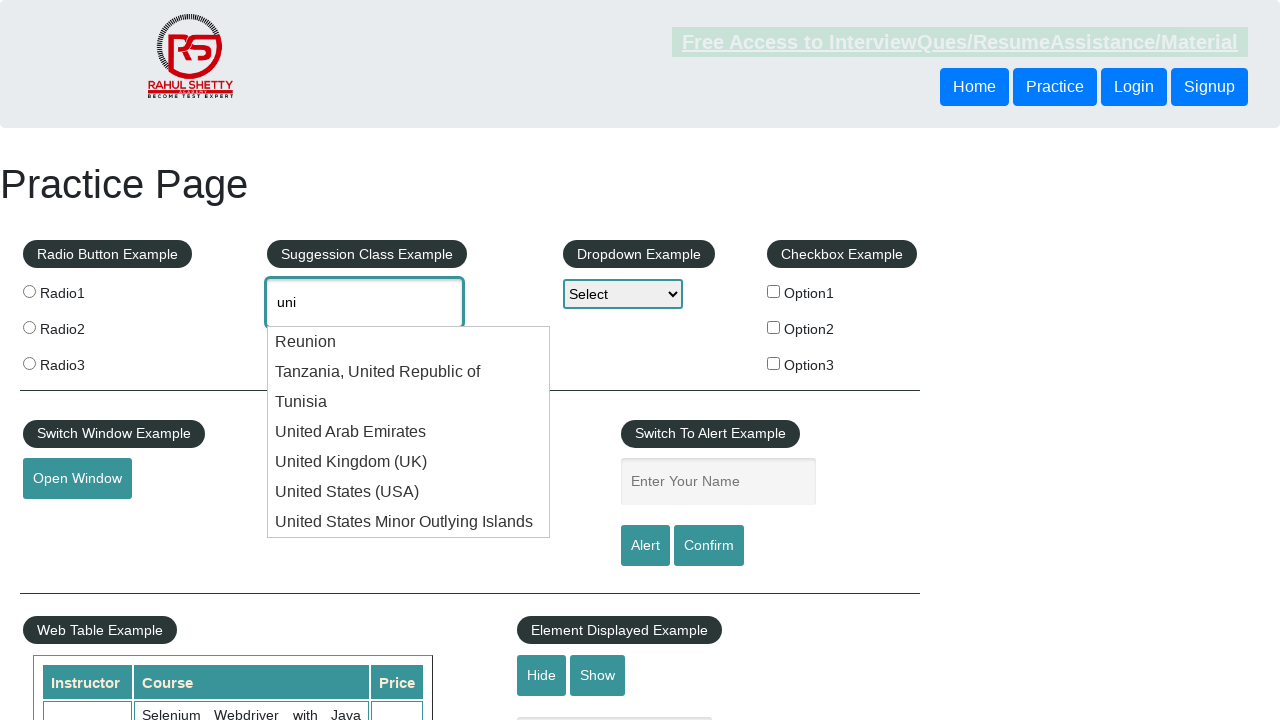

Waited for next suggestion to load
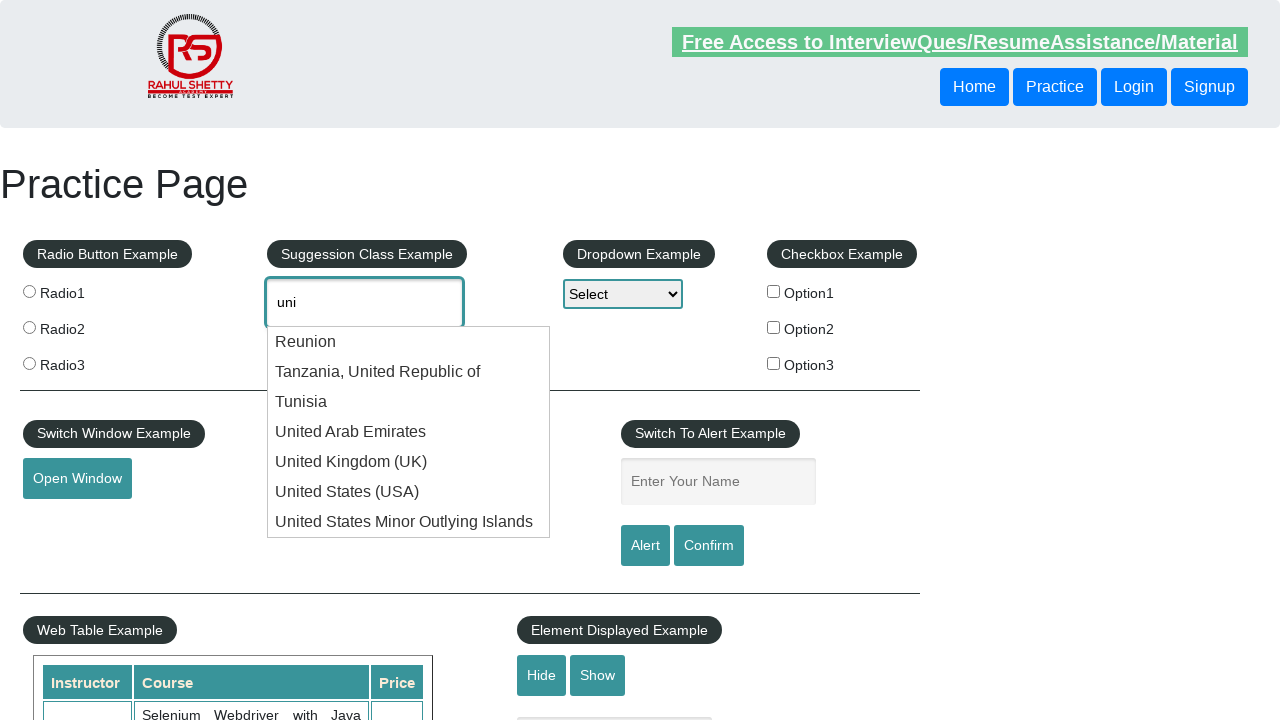

Pressed ArrowDown to navigate to next suggestion on #autocomplete
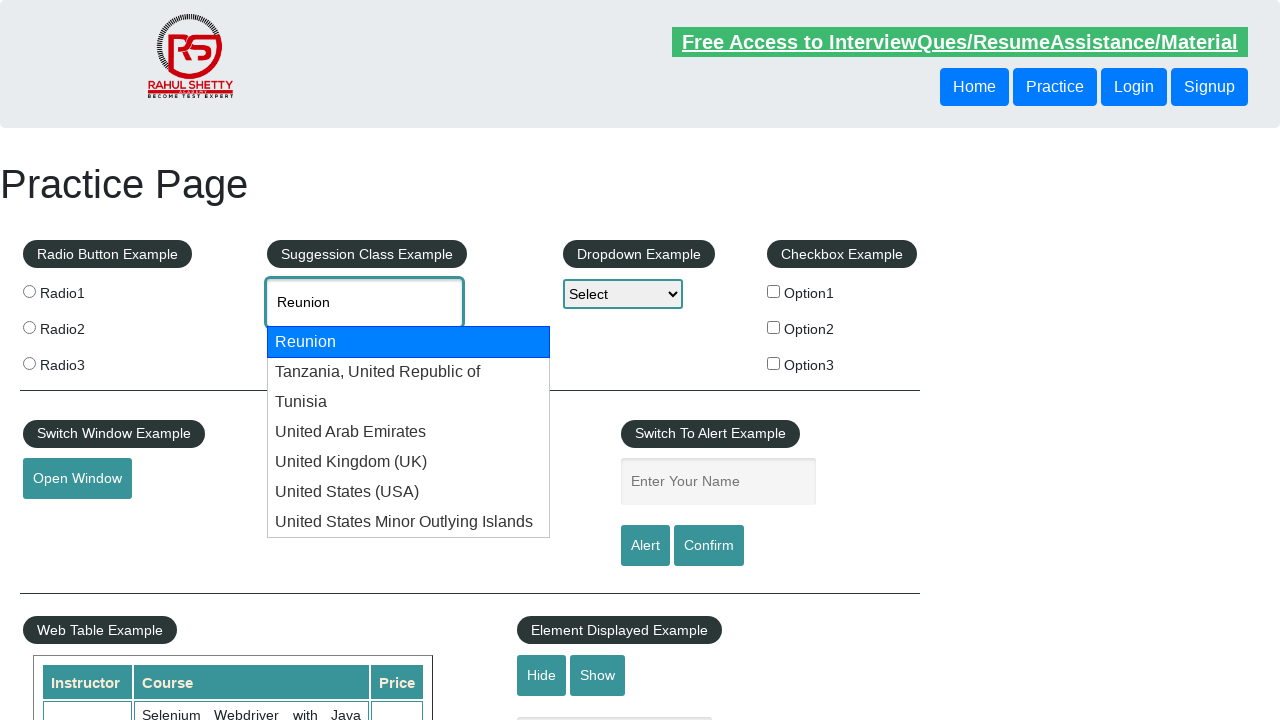

Waited for next suggestion to load
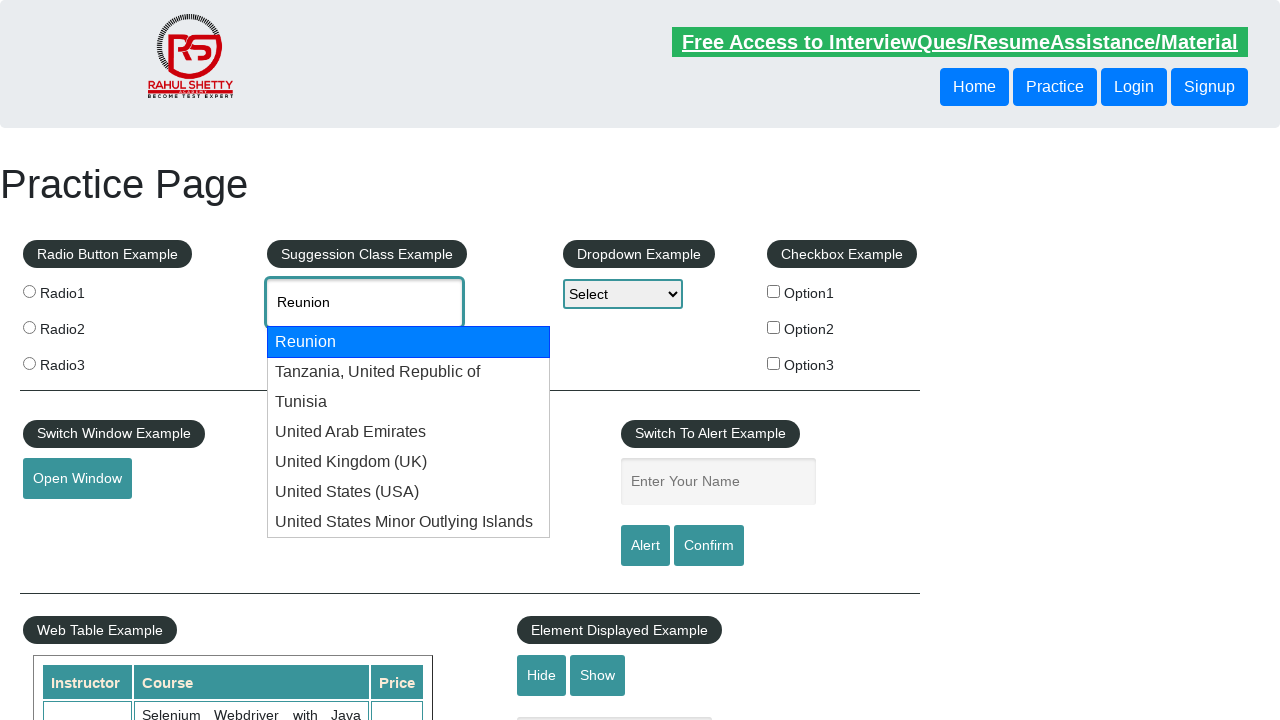

Pressed ArrowDown to navigate to next suggestion on #autocomplete
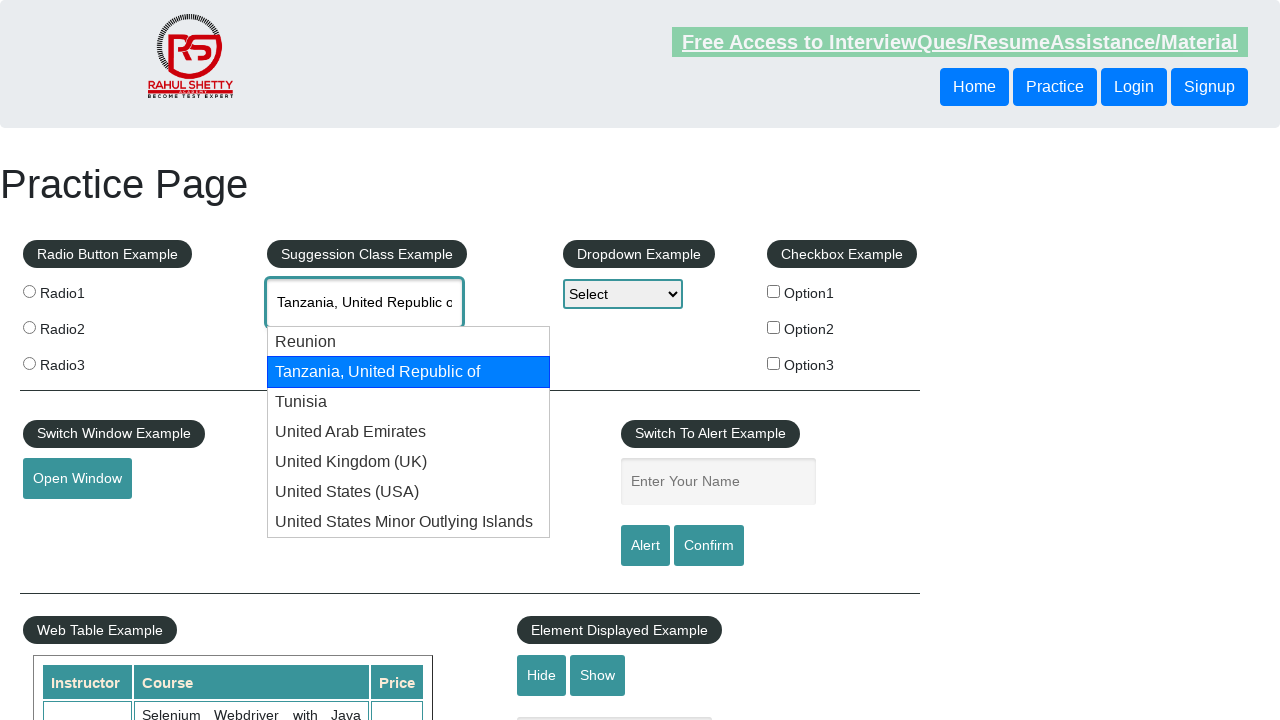

Waited for next suggestion to load
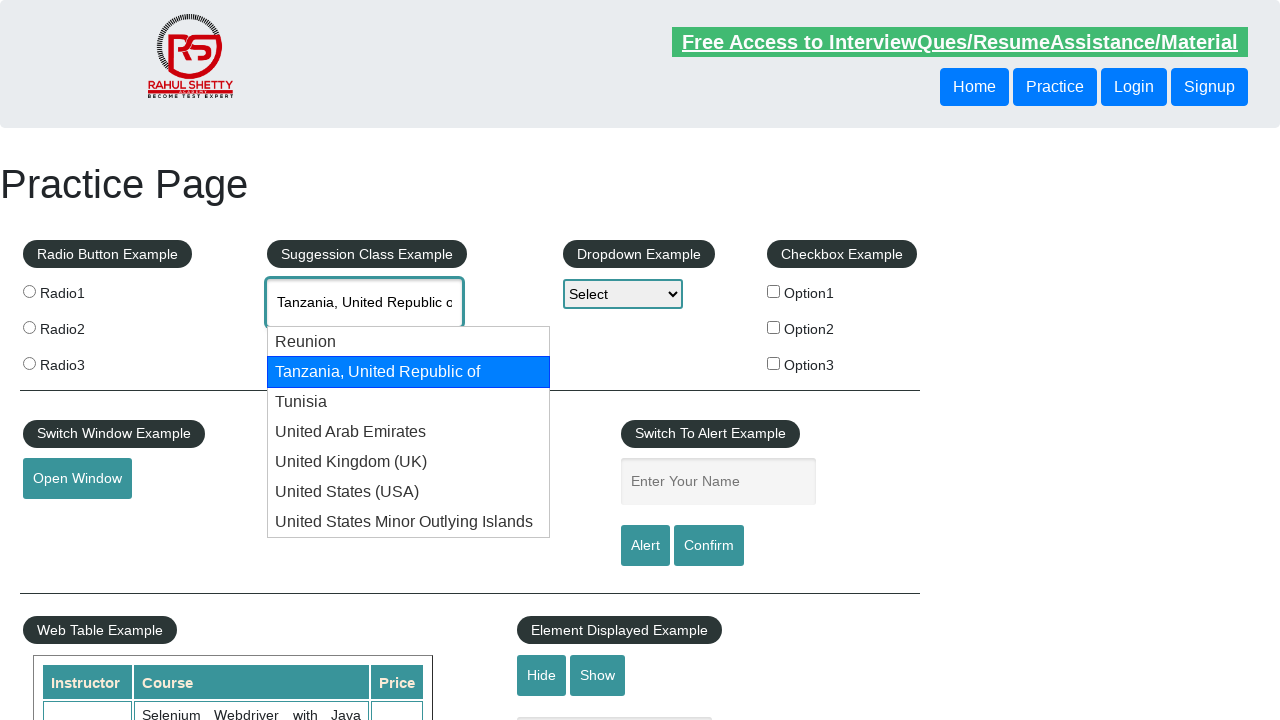

Pressed ArrowDown to navigate to next suggestion on #autocomplete
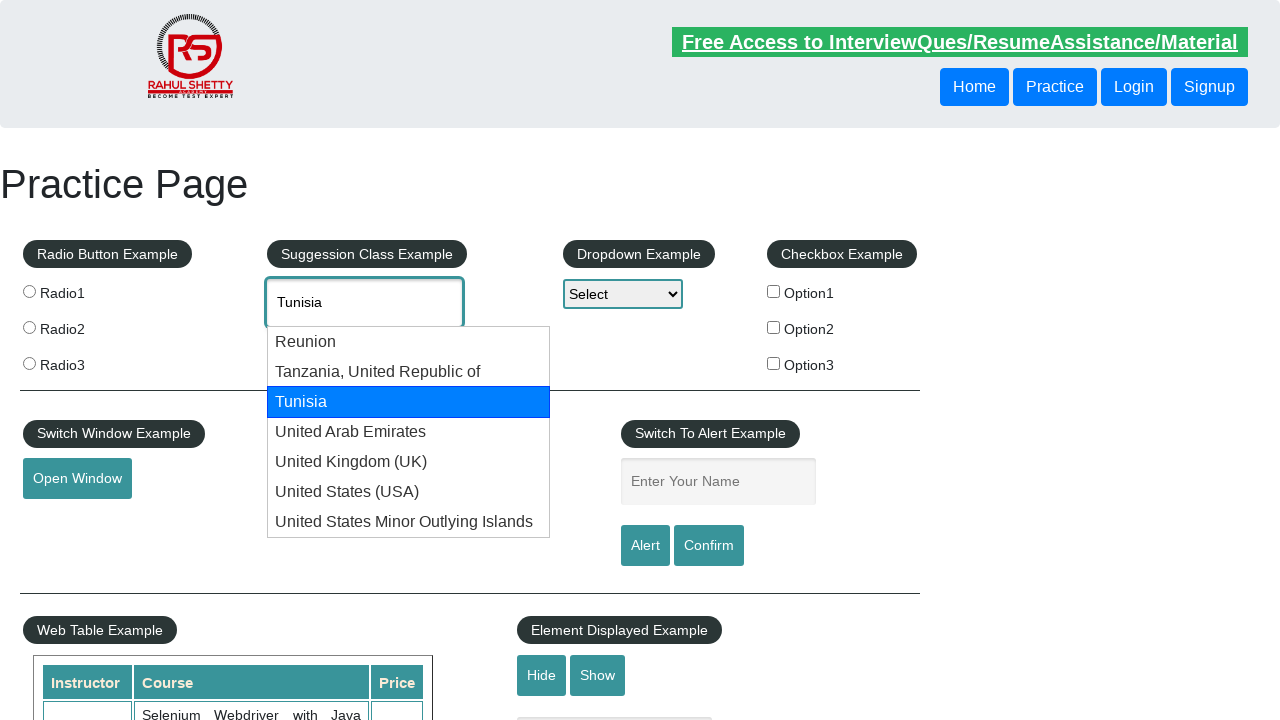

Waited for next suggestion to load
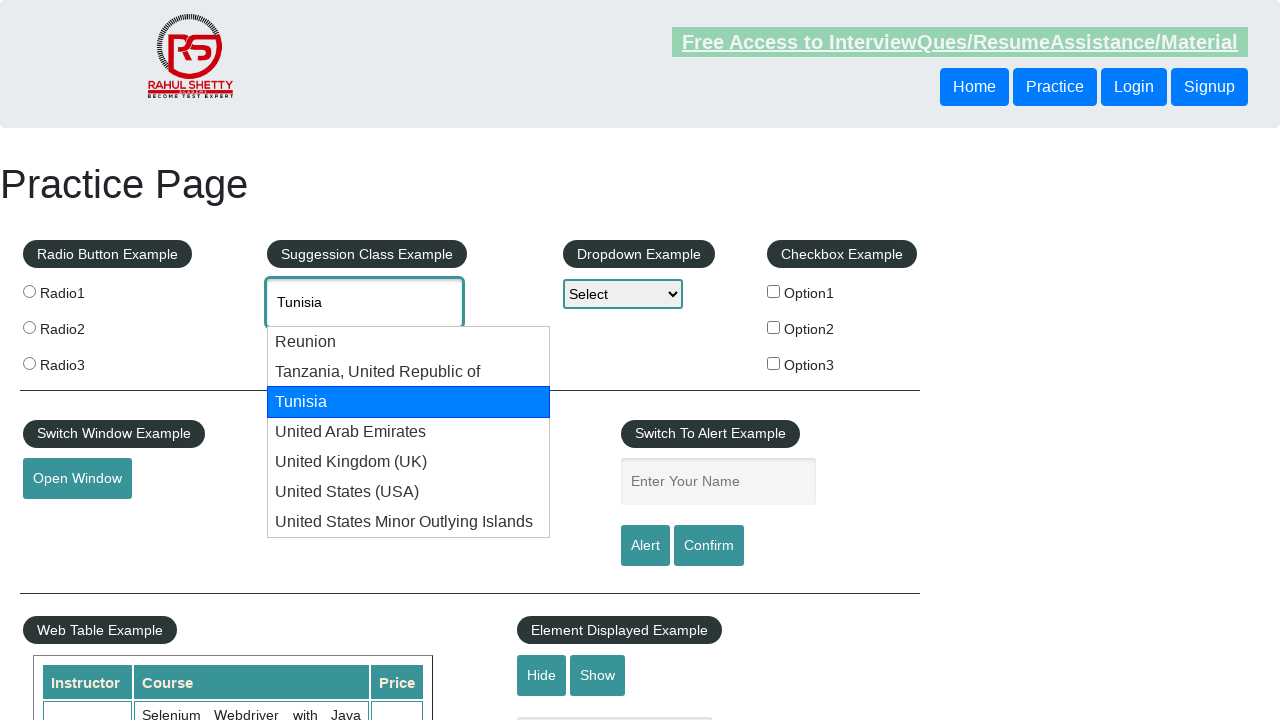

Pressed ArrowDown to navigate to next suggestion on #autocomplete
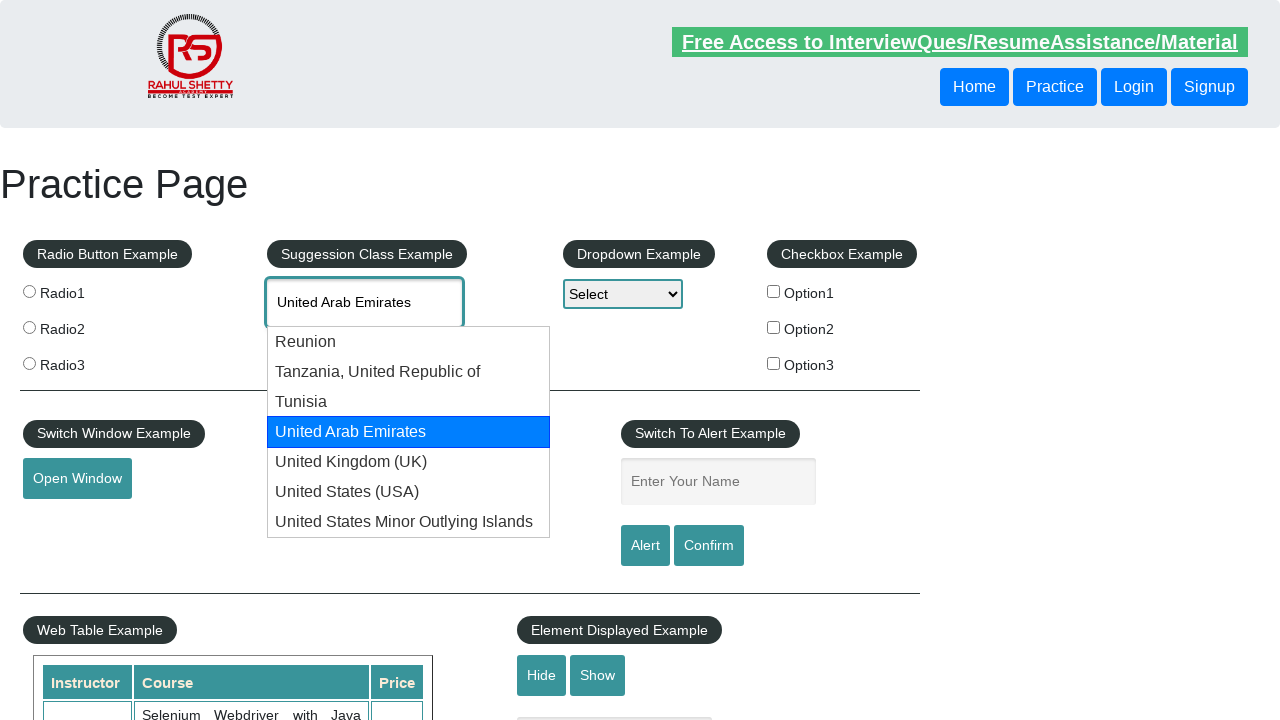

Waited for next suggestion to load
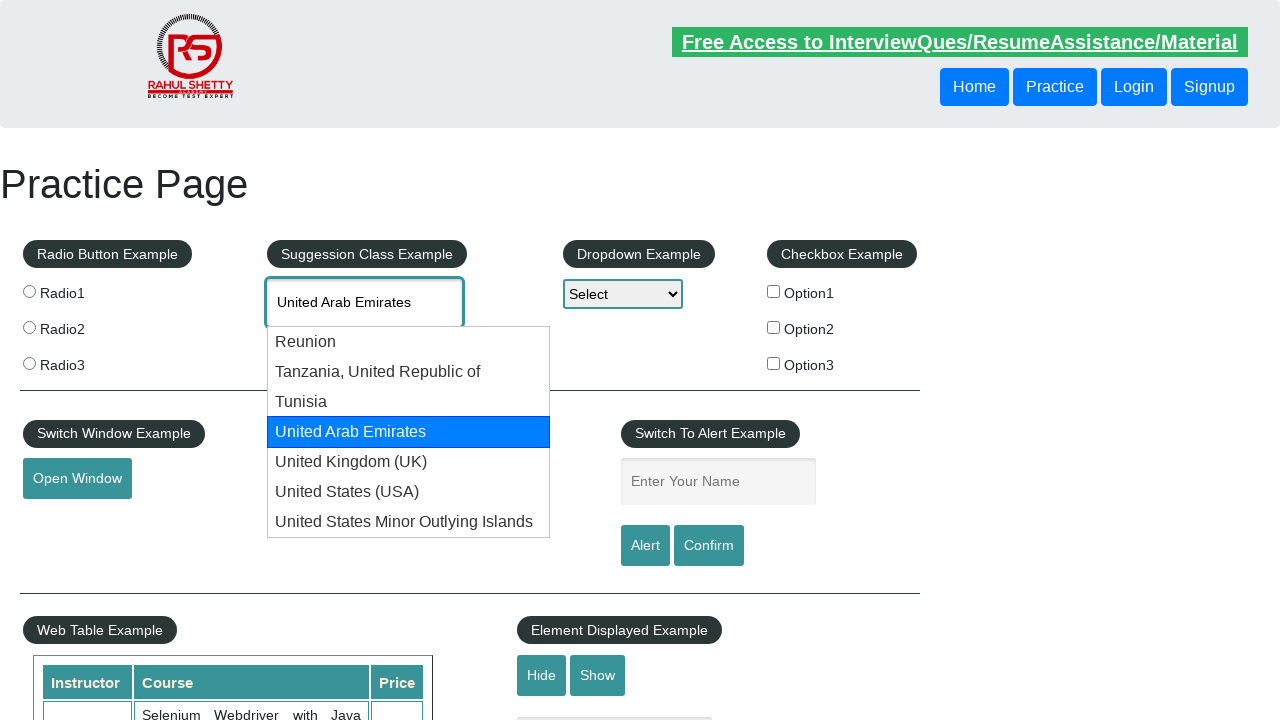

Pressed ArrowDown to navigate to next suggestion on #autocomplete
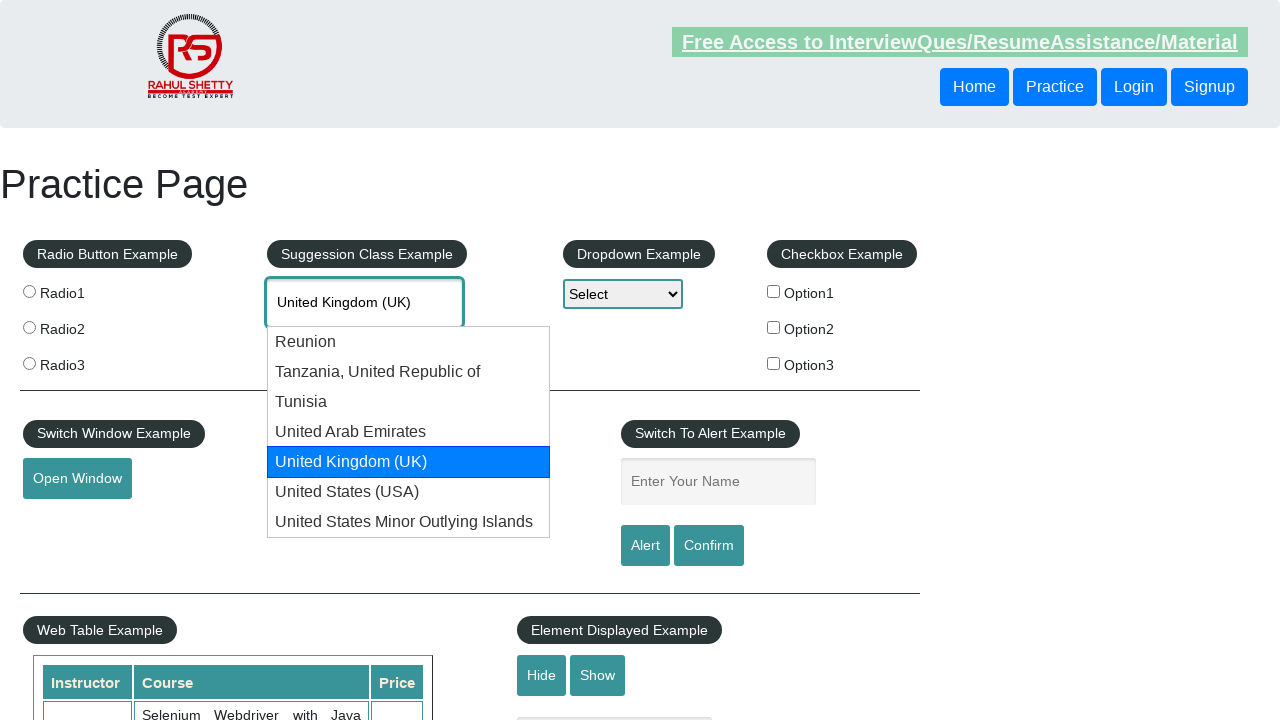

Waited for next suggestion to load
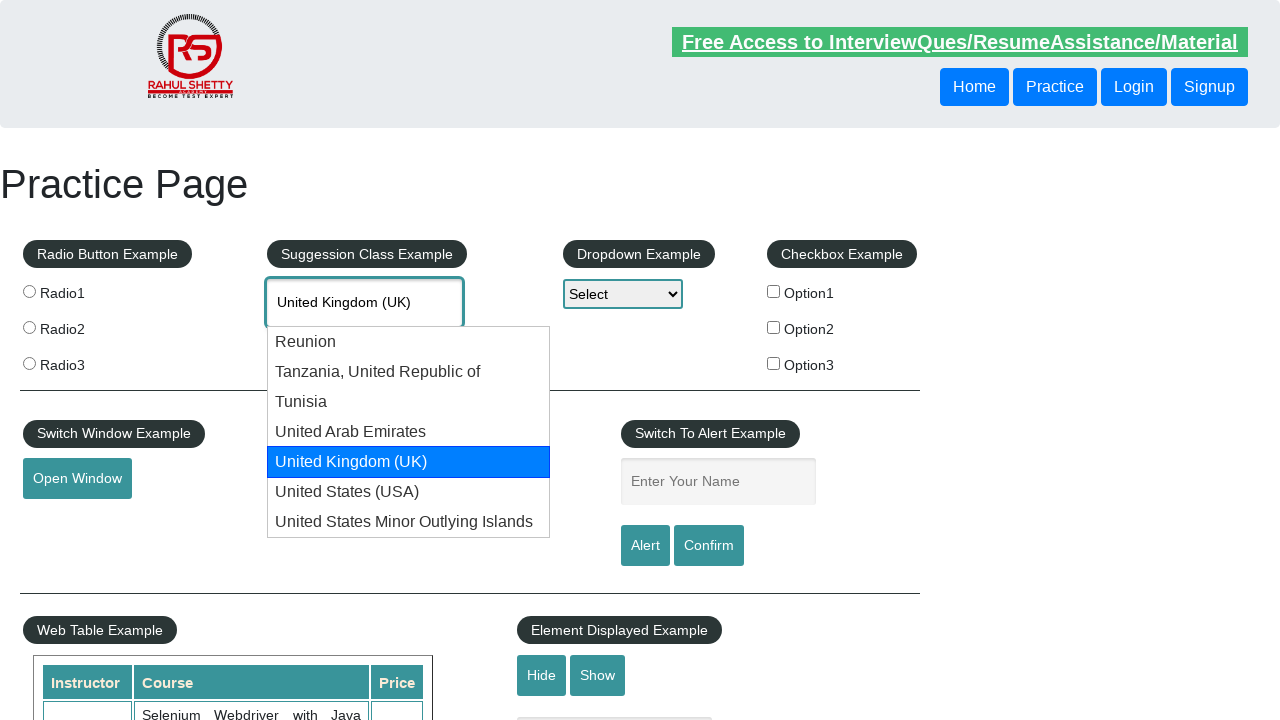

Pressed ArrowDown to navigate to next suggestion on #autocomplete
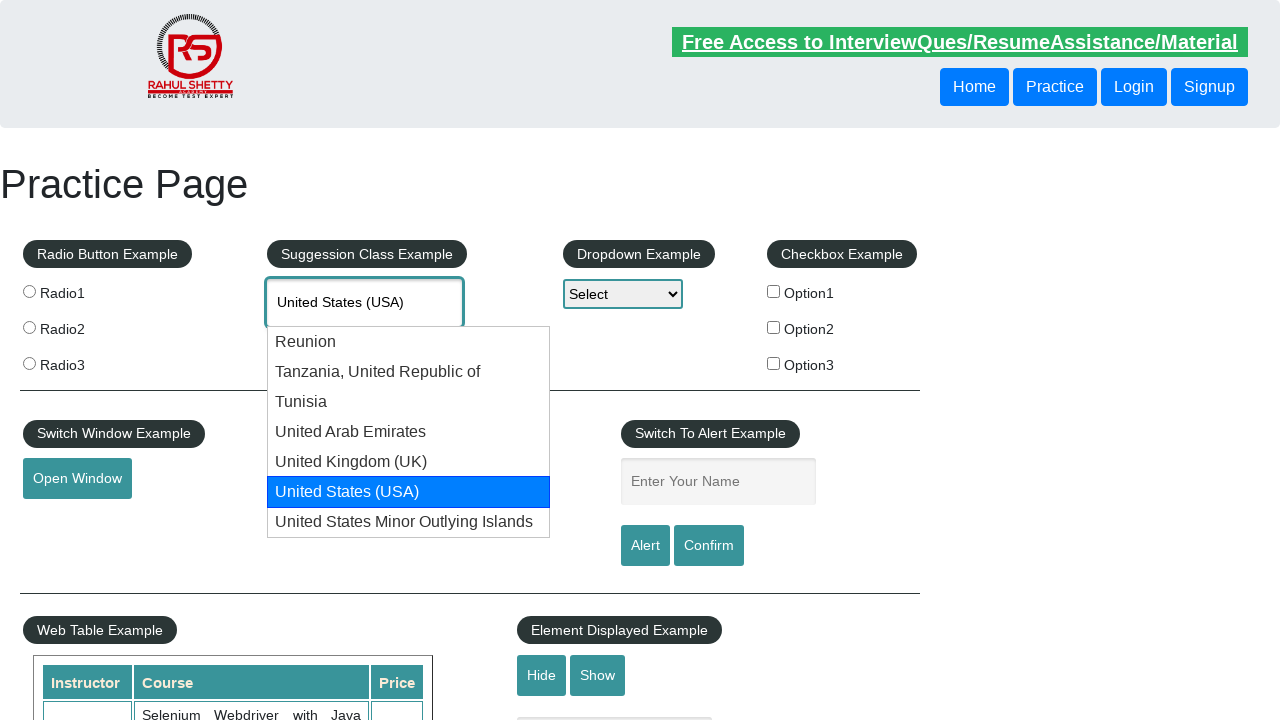

Waited for next suggestion to load
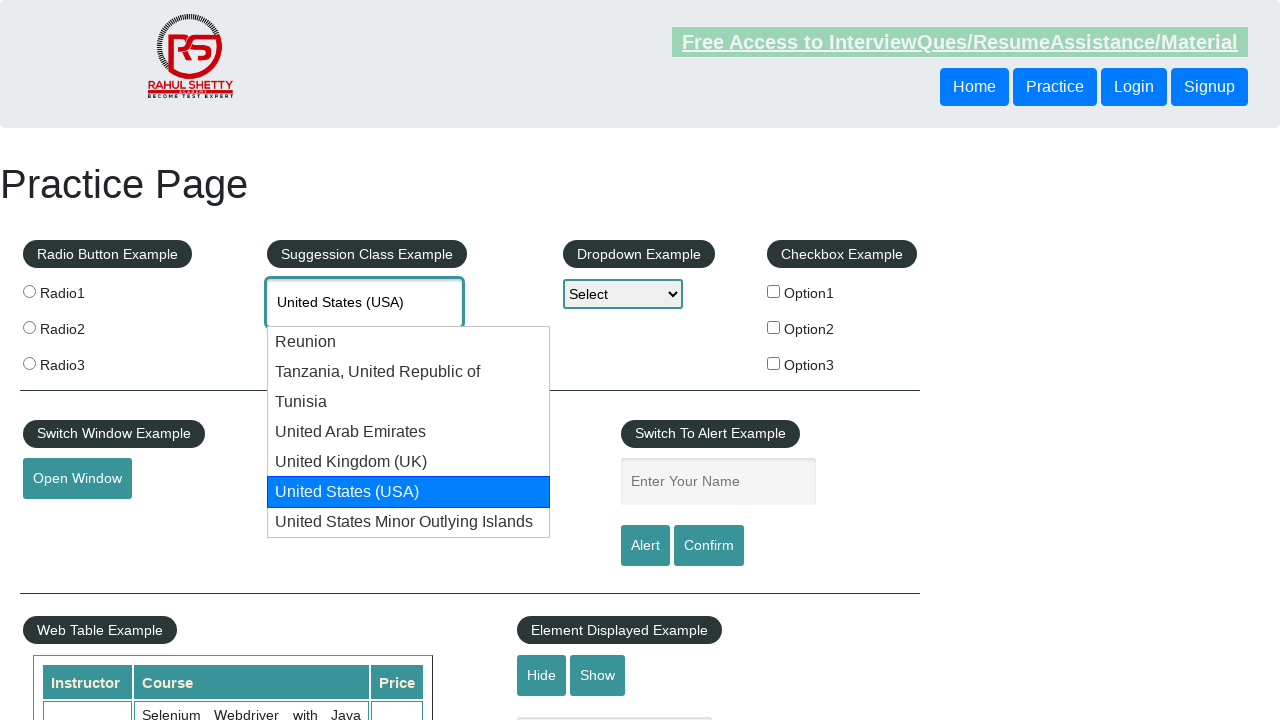

Pressed ArrowDown to navigate to next suggestion on #autocomplete
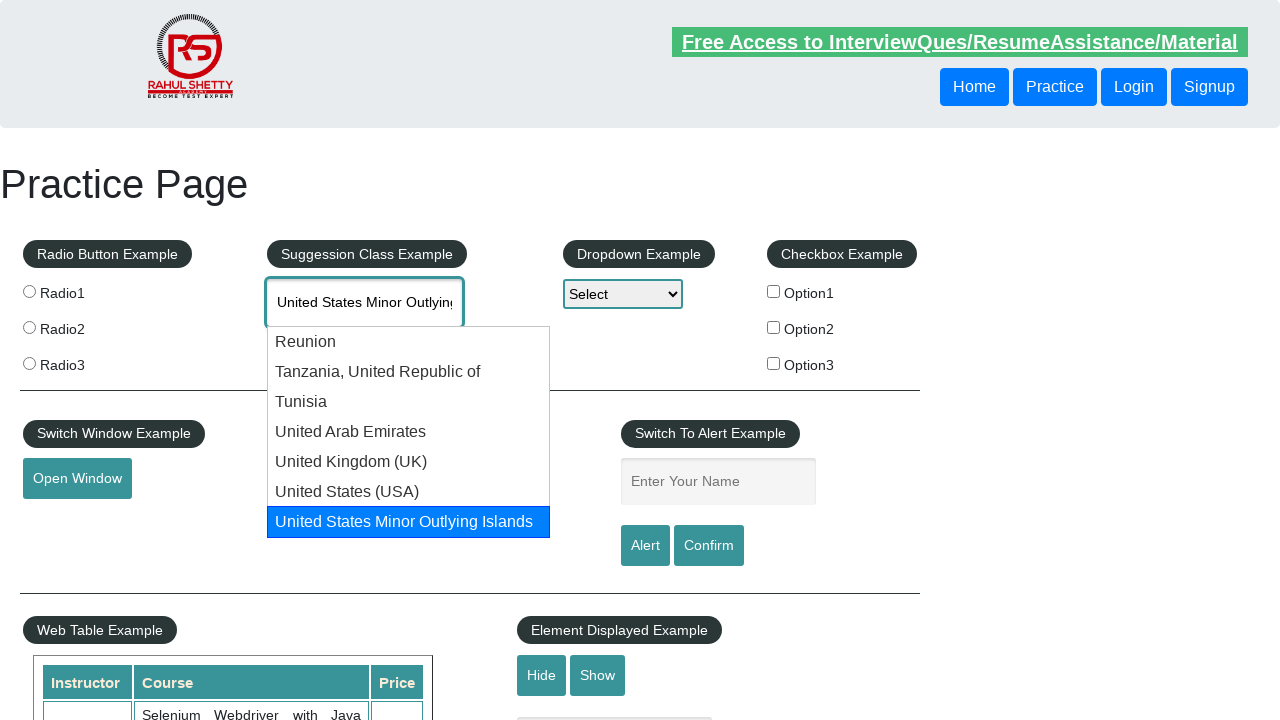

Waited for next suggestion to load
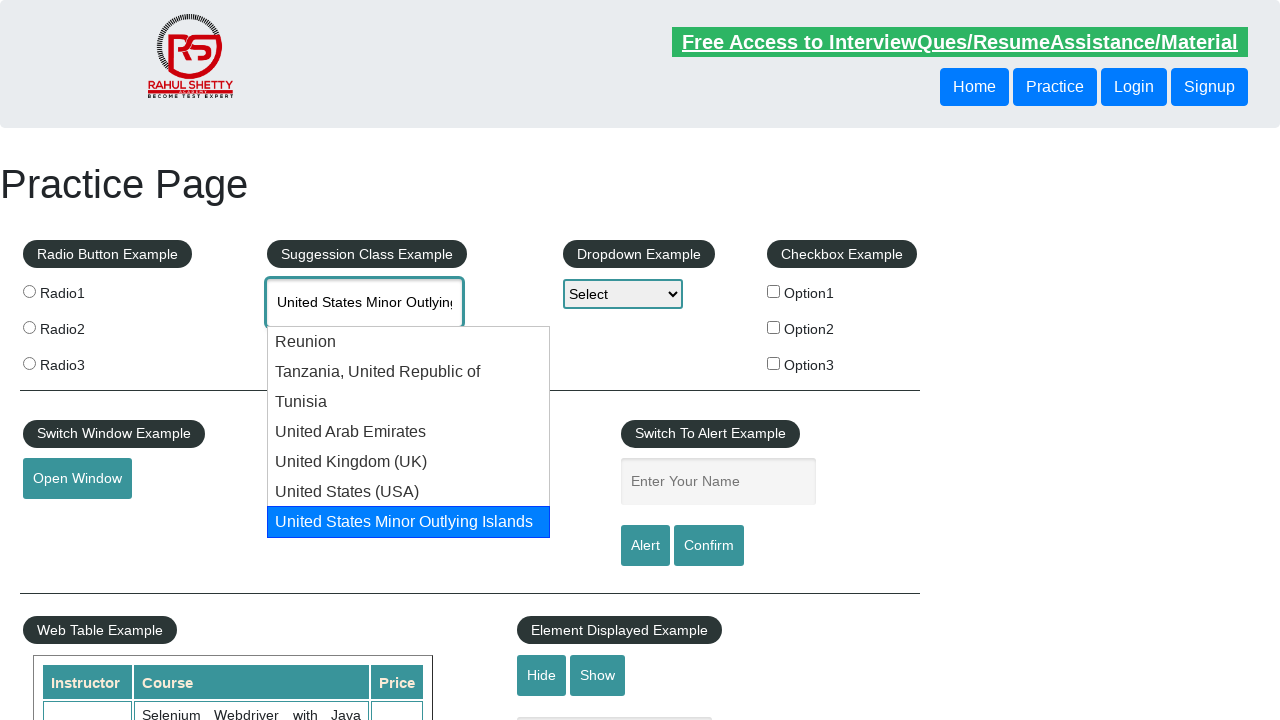

Pressed ArrowDown to navigate to next suggestion on #autocomplete
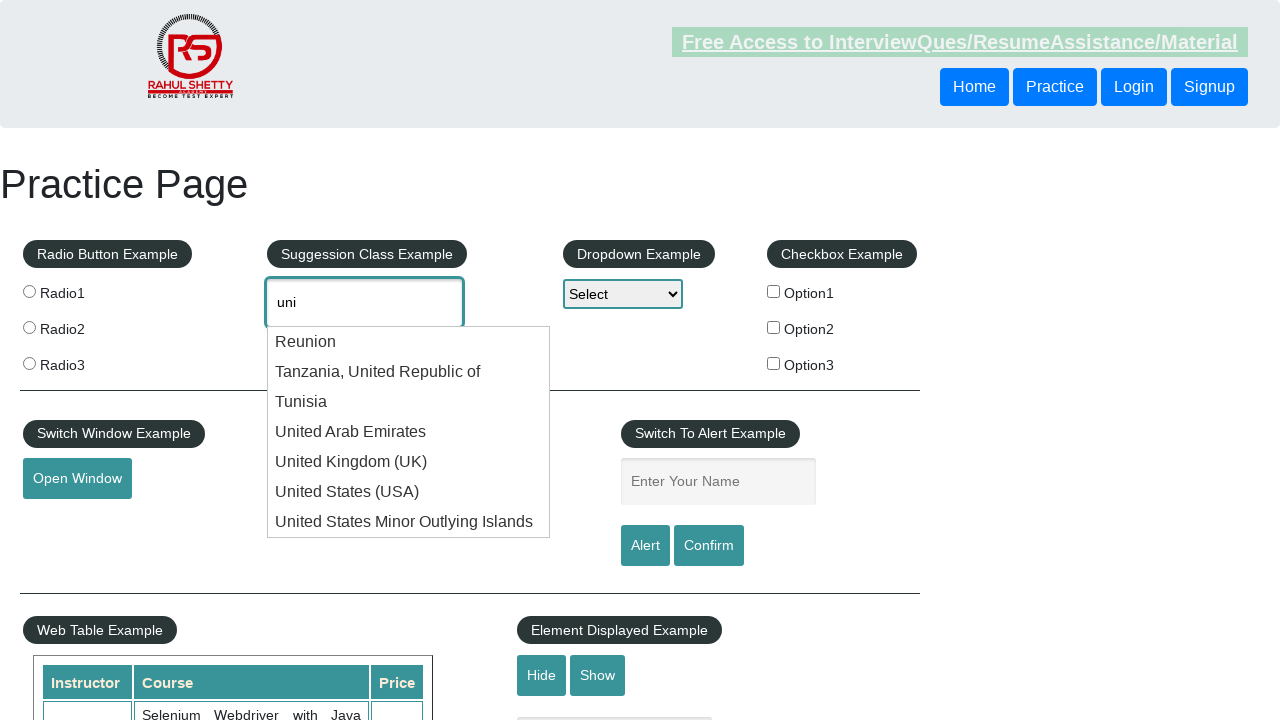

Waited for next suggestion to load
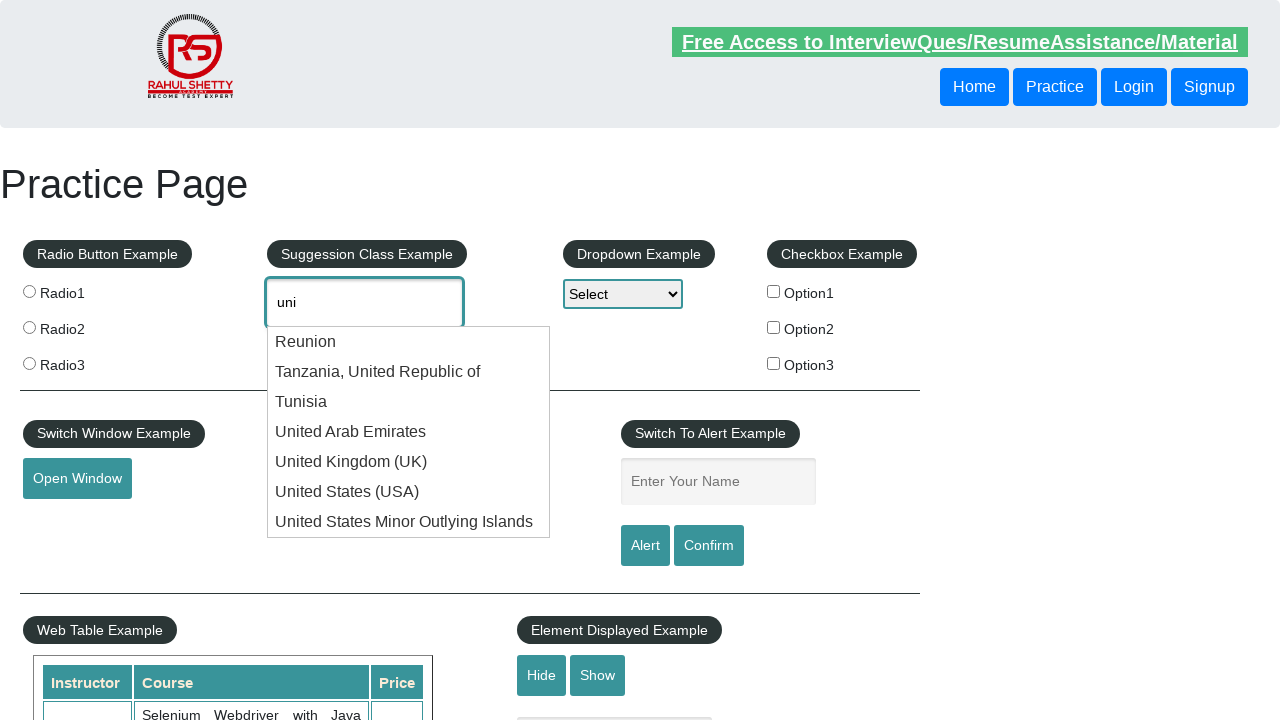

Pressed ArrowDown to navigate to next suggestion on #autocomplete
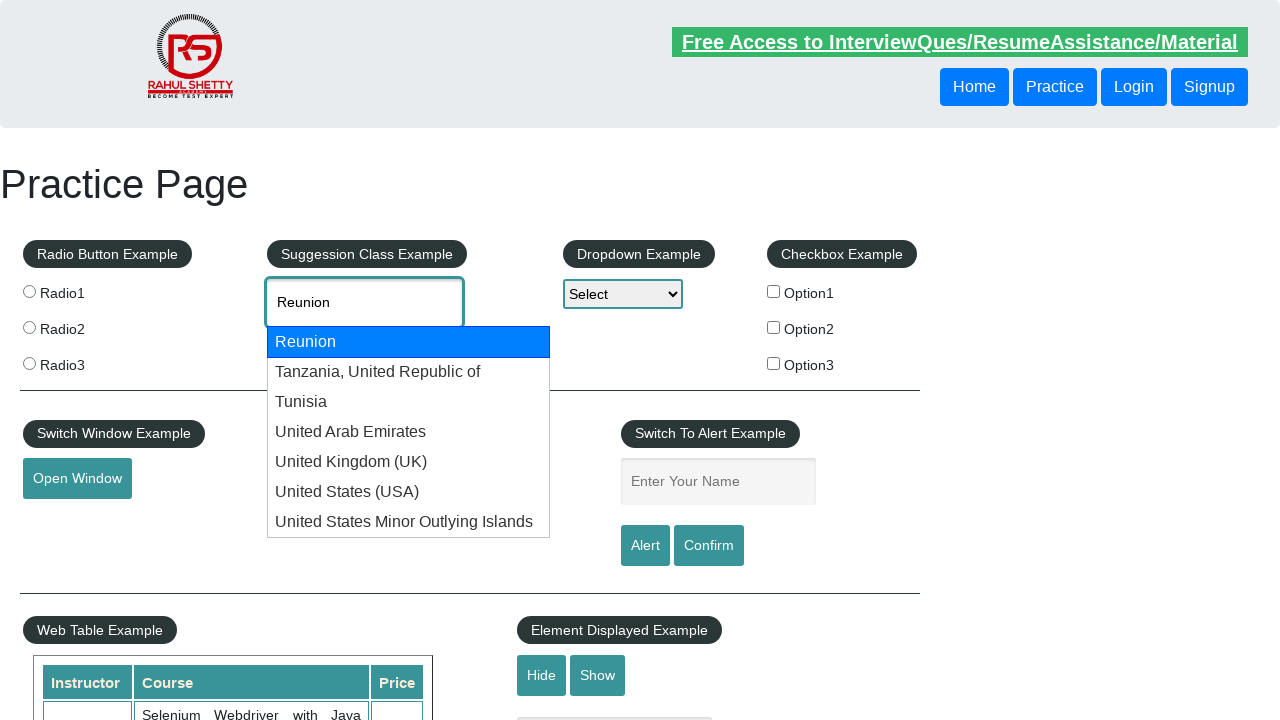

Waited for next suggestion to load
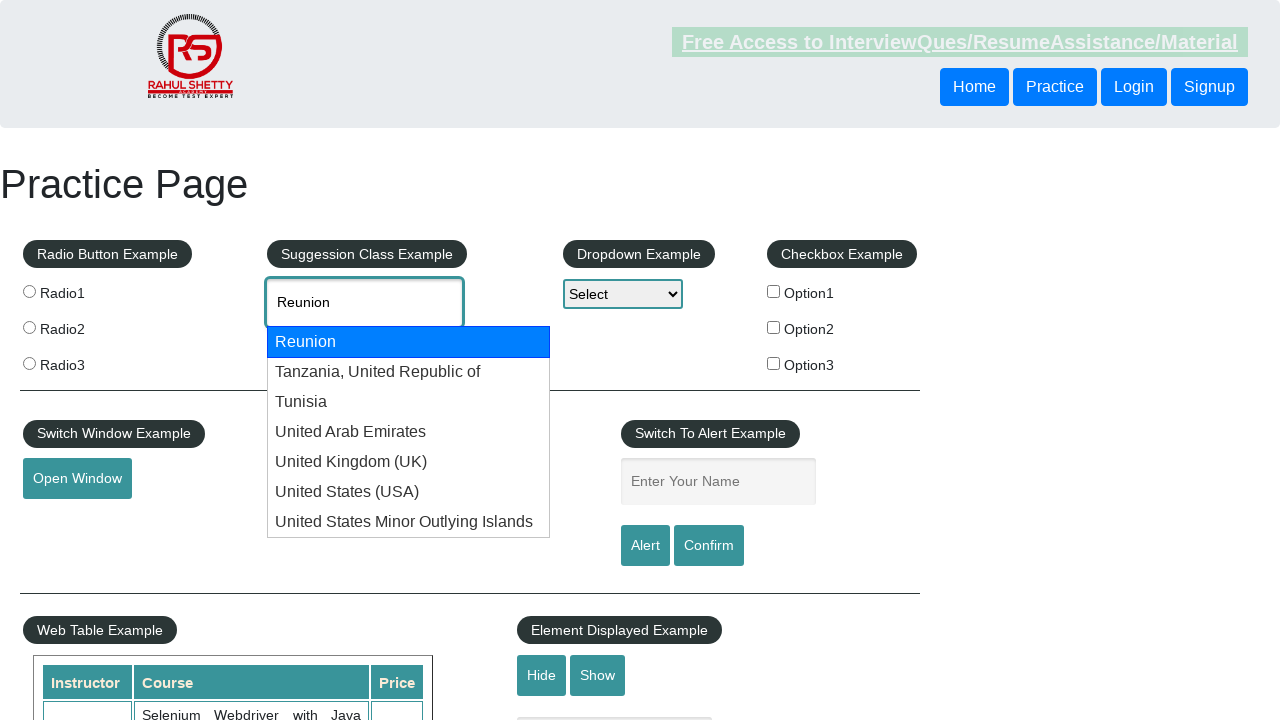

Pressed ArrowDown to navigate to next suggestion on #autocomplete
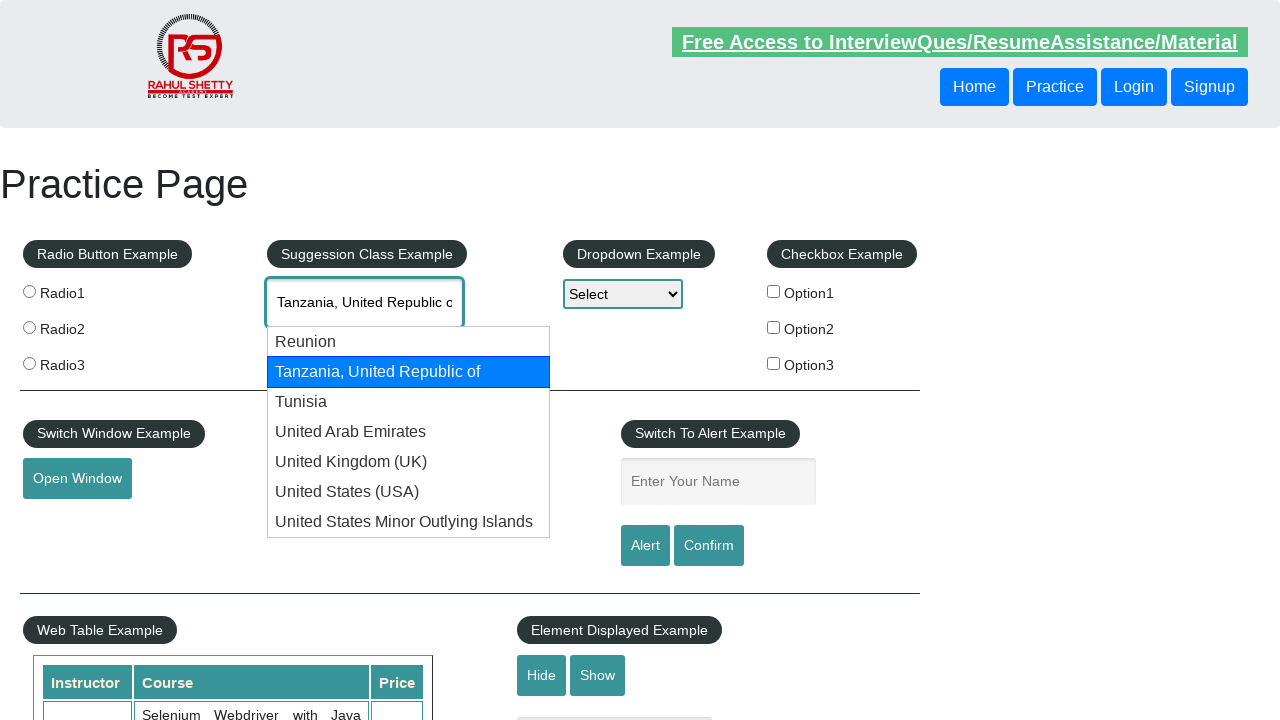

Waited for next suggestion to load
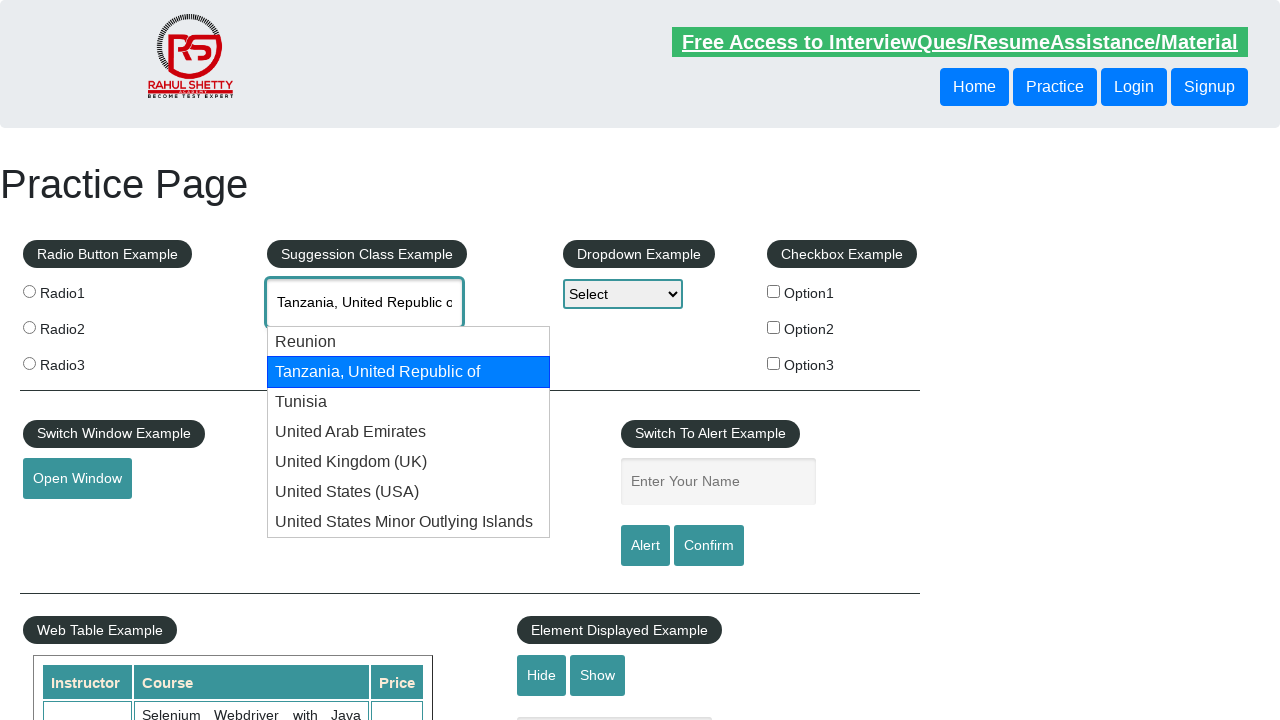

Pressed ArrowDown to navigate to next suggestion on #autocomplete
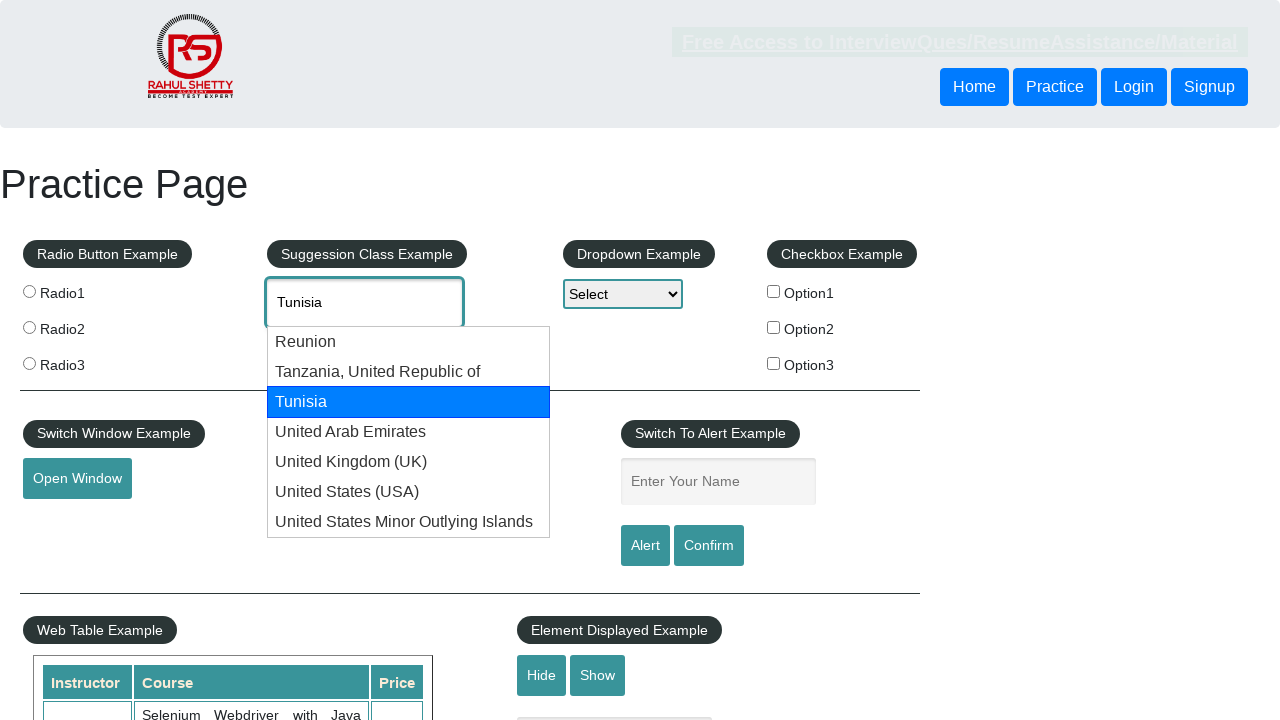

Waited for next suggestion to load
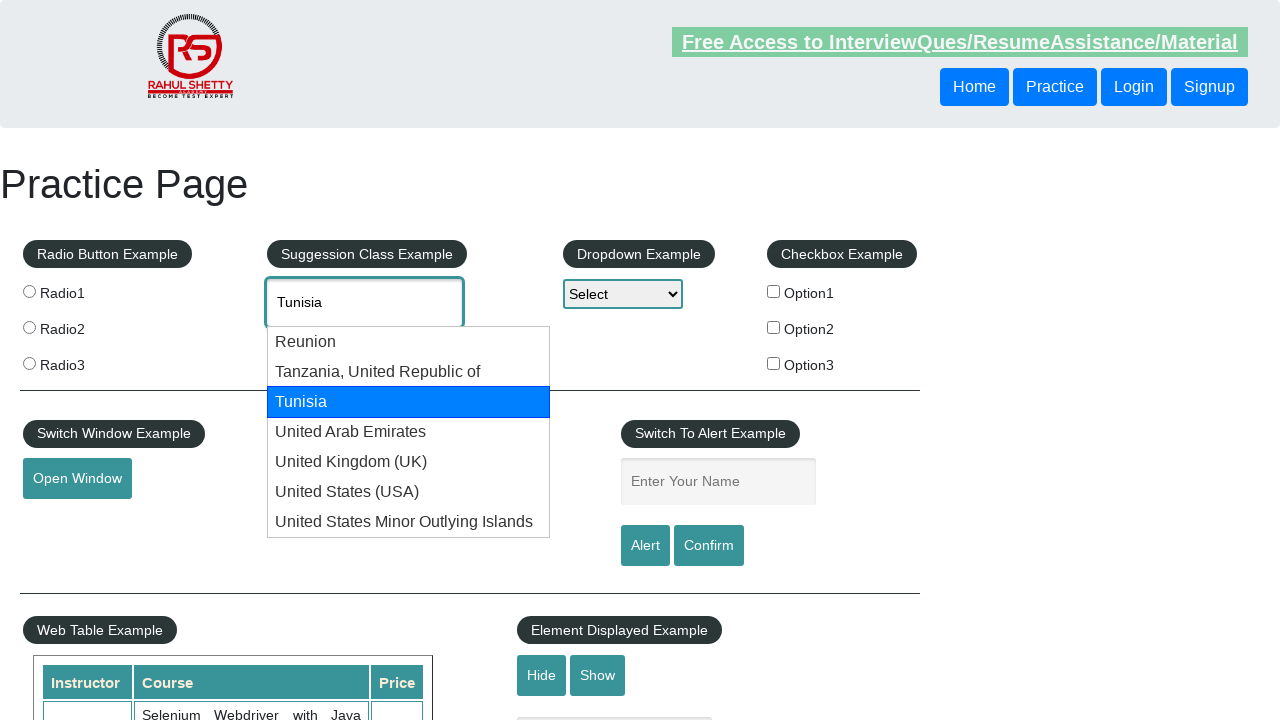

Pressed ArrowDown to navigate to next suggestion on #autocomplete
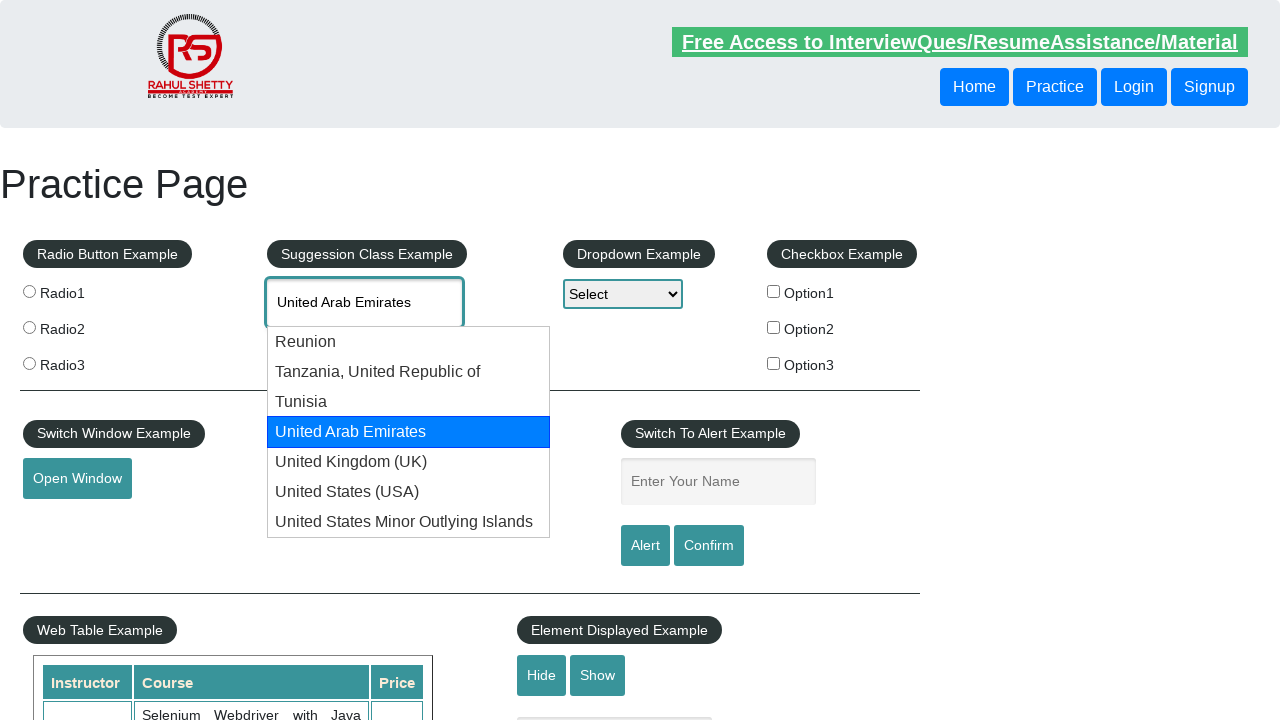

Waited for next suggestion to load
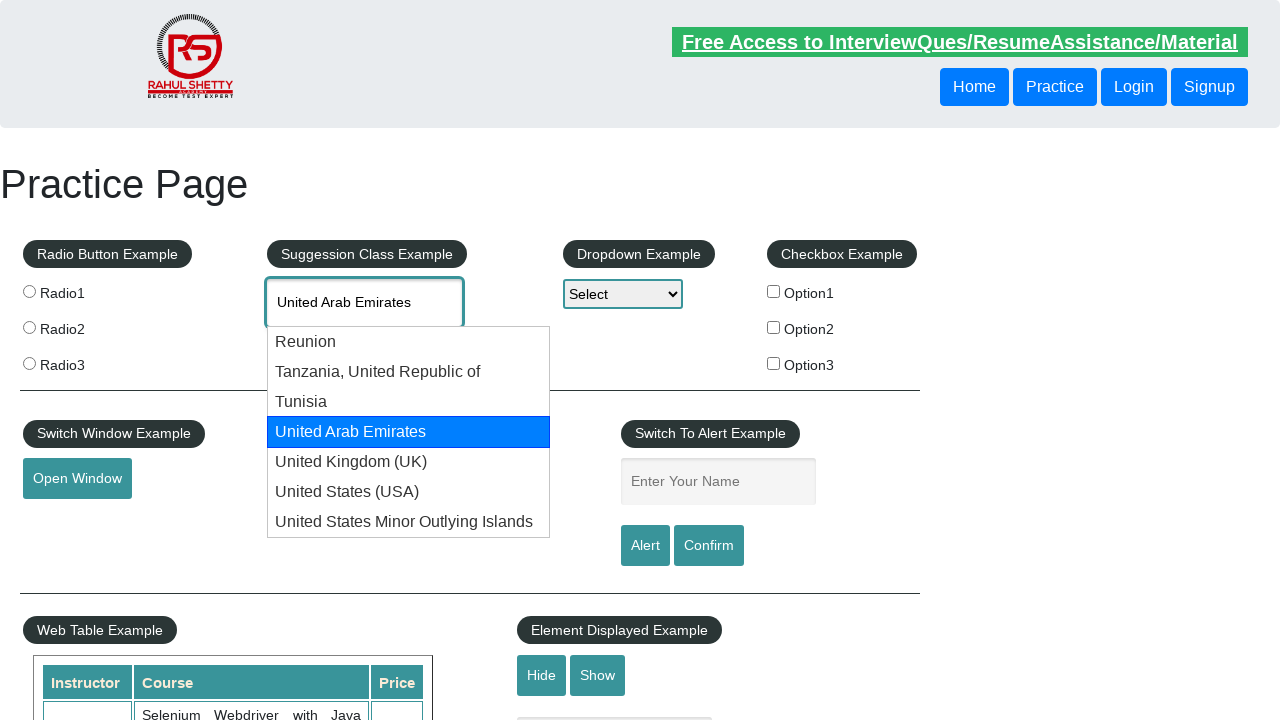

Pressed Enter to select 'United States' from dropdown on #autocomplete
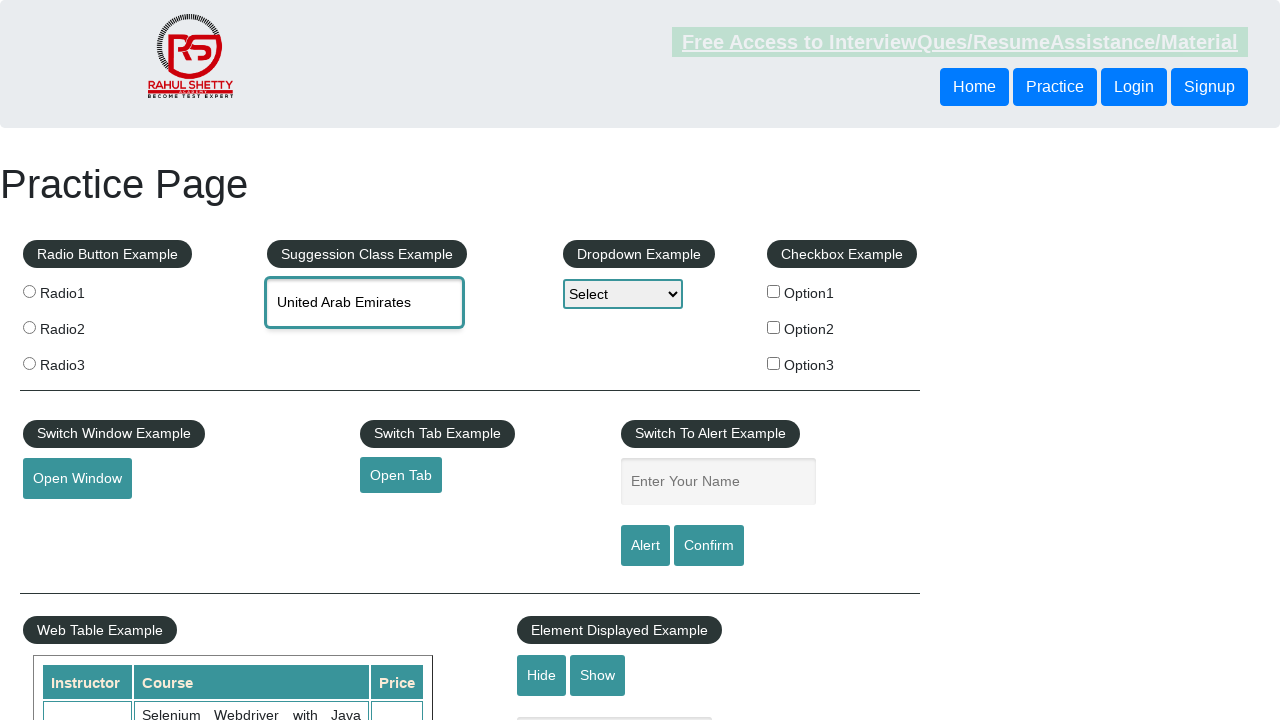

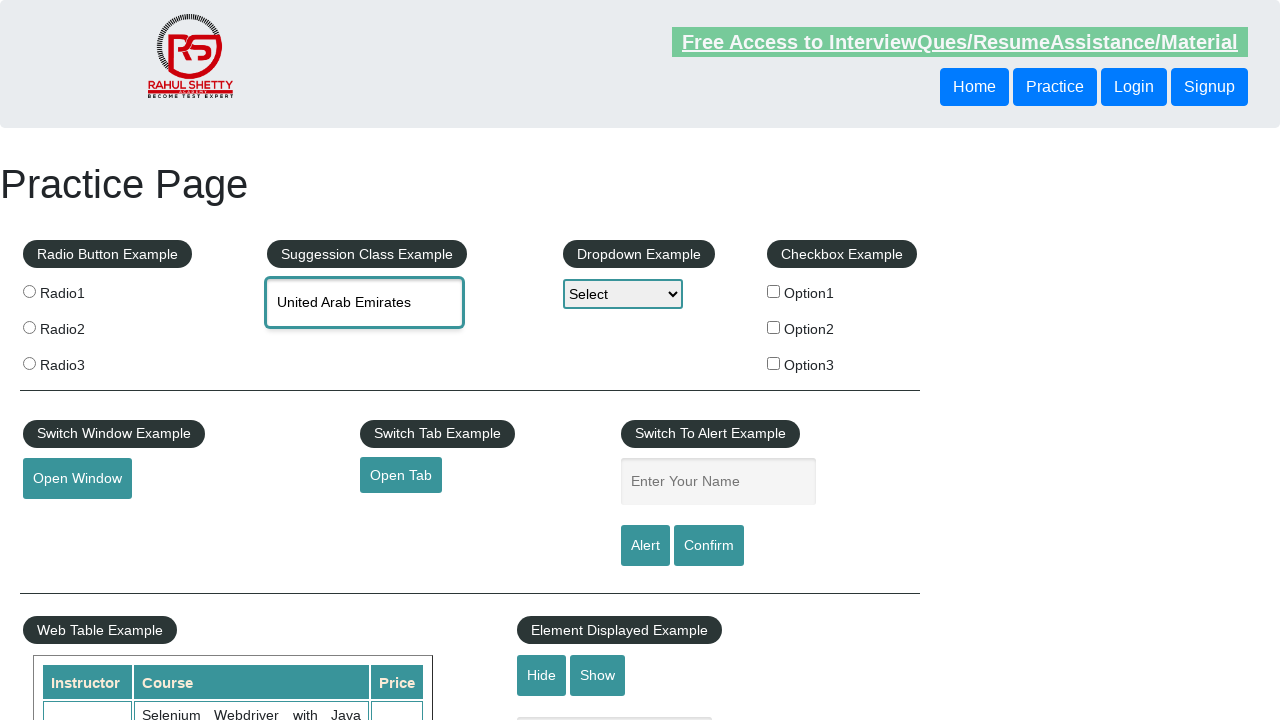